Tests a checkers game by making several moves on the game board - clicking on orange pieces and moving them to valid empty squares, then restarting the game and verifying the restart message.

Starting URL: https://www.gamesforthebrain.com/game/checkers/

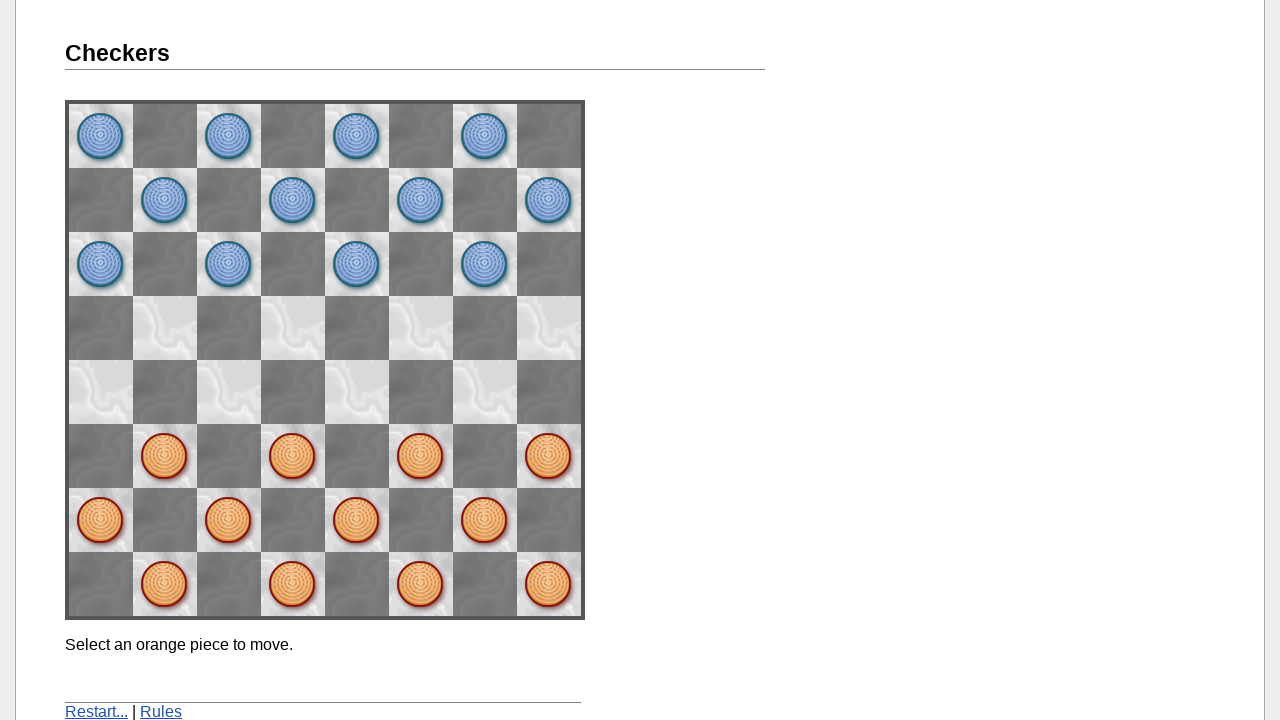

Page loaded with domcontentloaded state
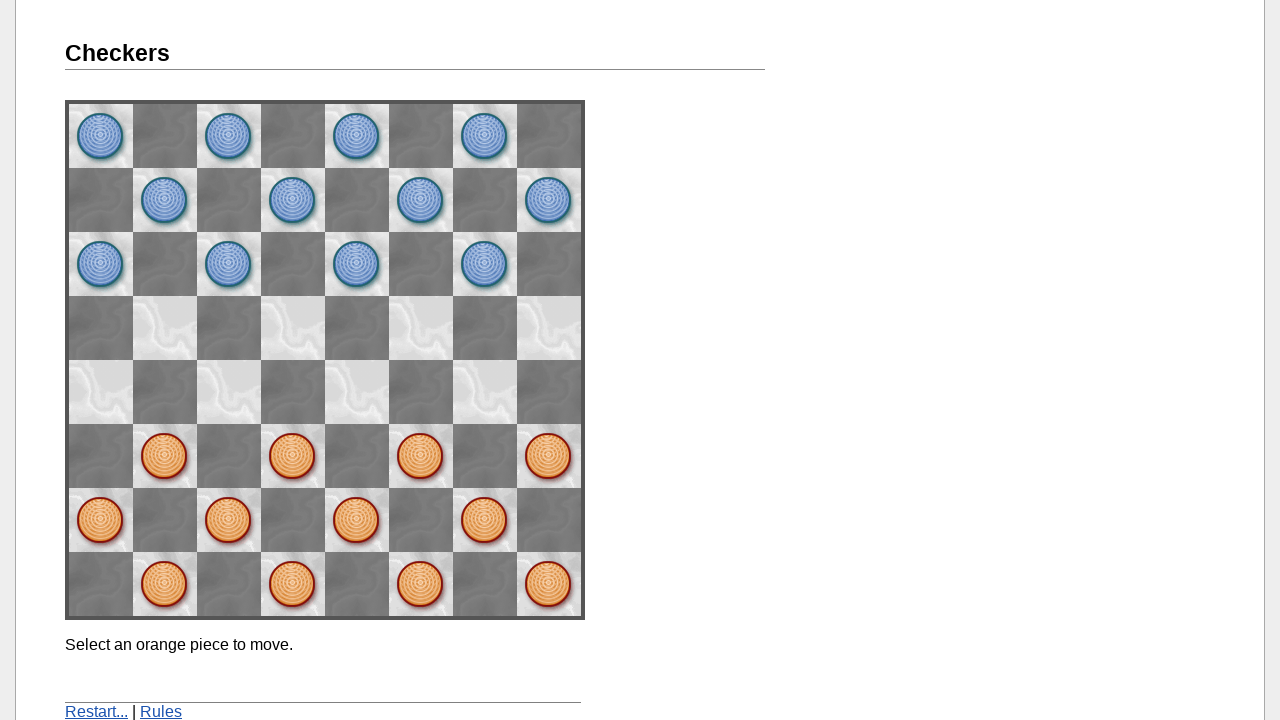

Verified page title contains 'Checkers'
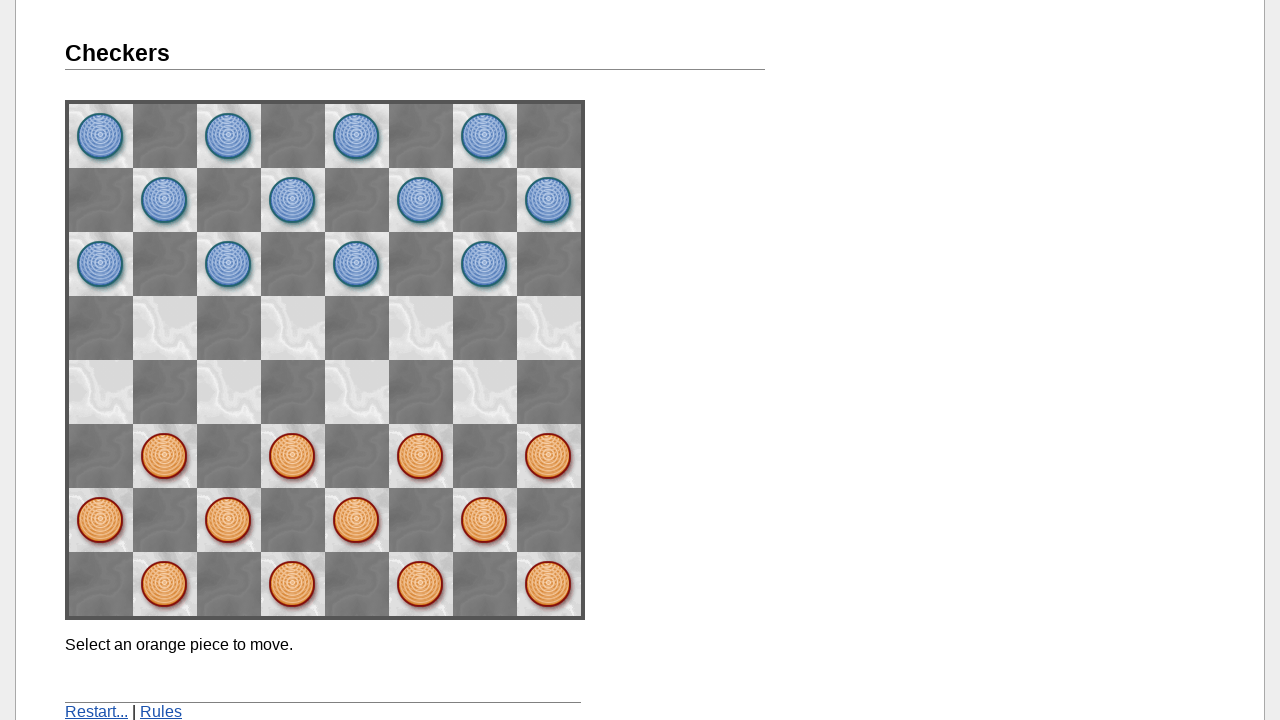

Game board element loaded
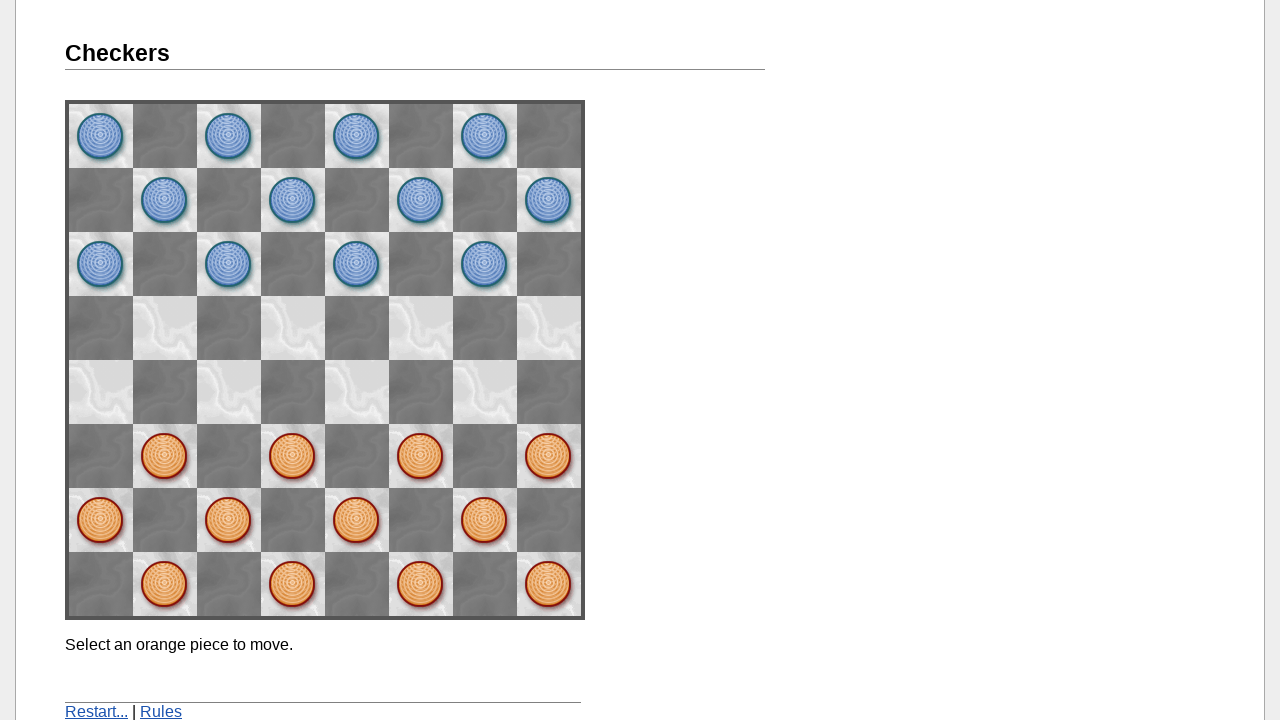

Initial message displayed: Select an orange piece to move.
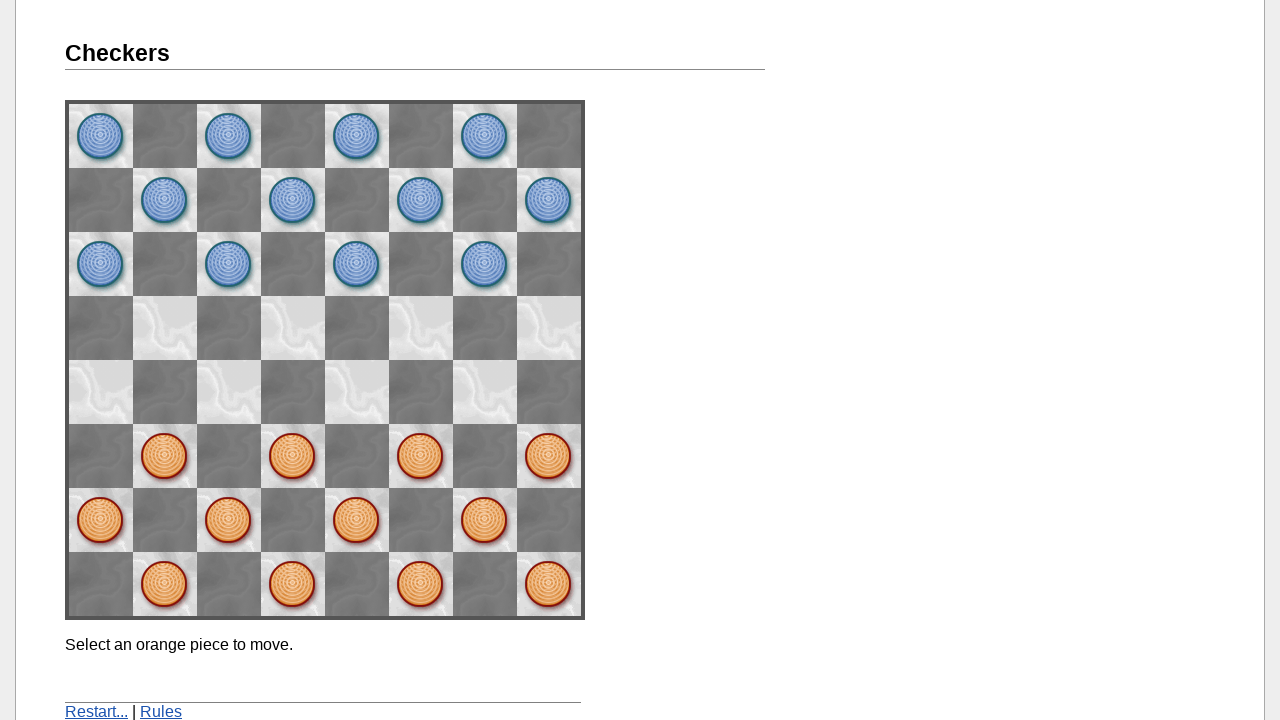

Waited 2 seconds for game to fully load
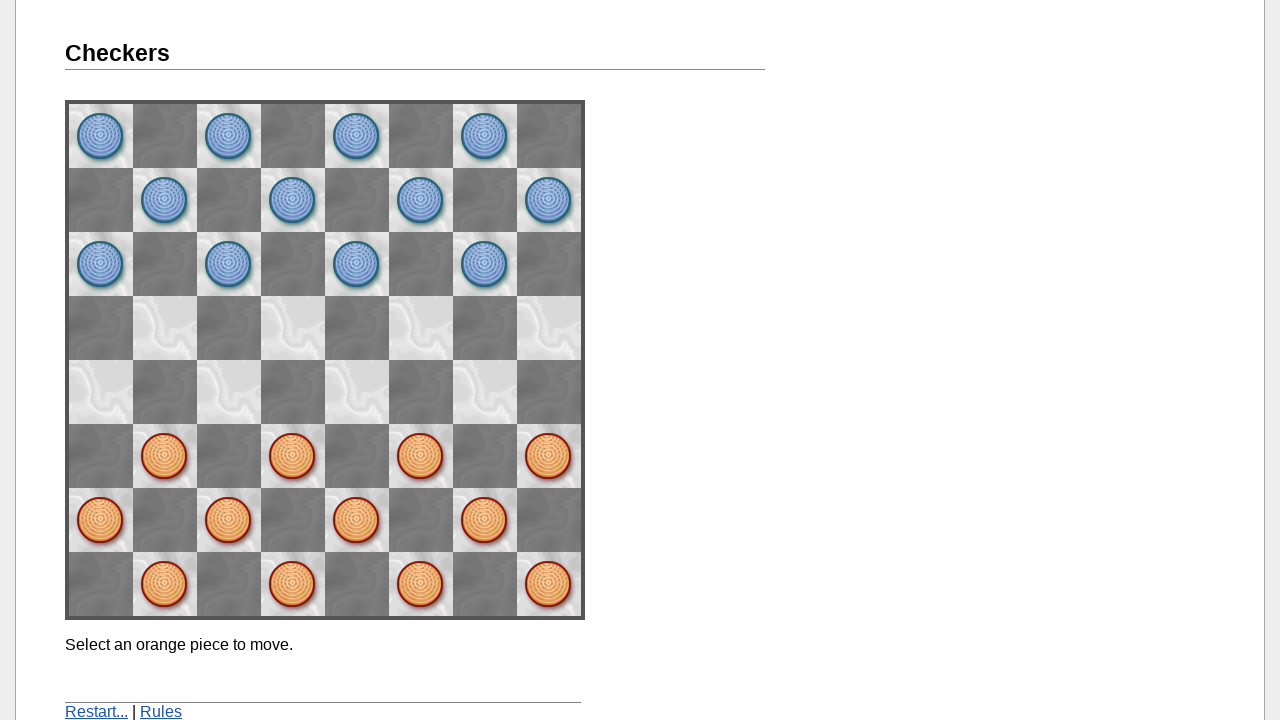

Found 12 orange pieces with you1.gif selector
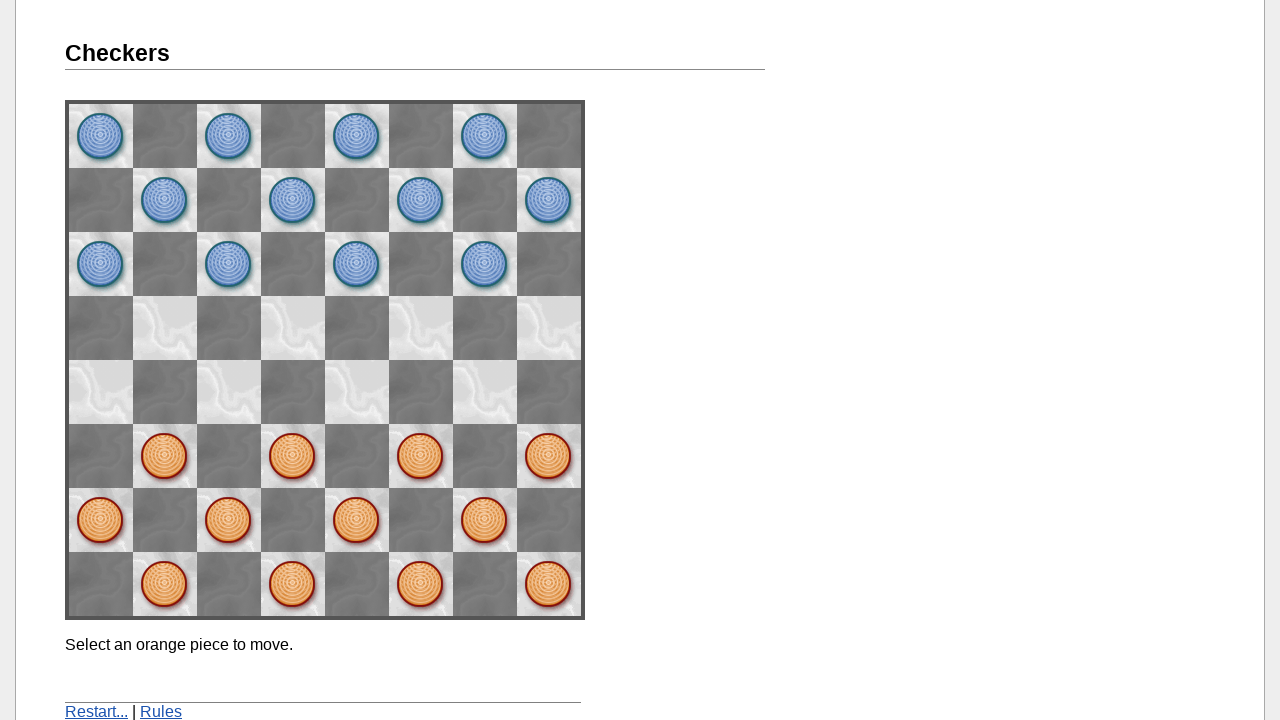

Clicked orange piece 1 to select it at (165, 456) on img[src*='you1.gif'] >> nth=0
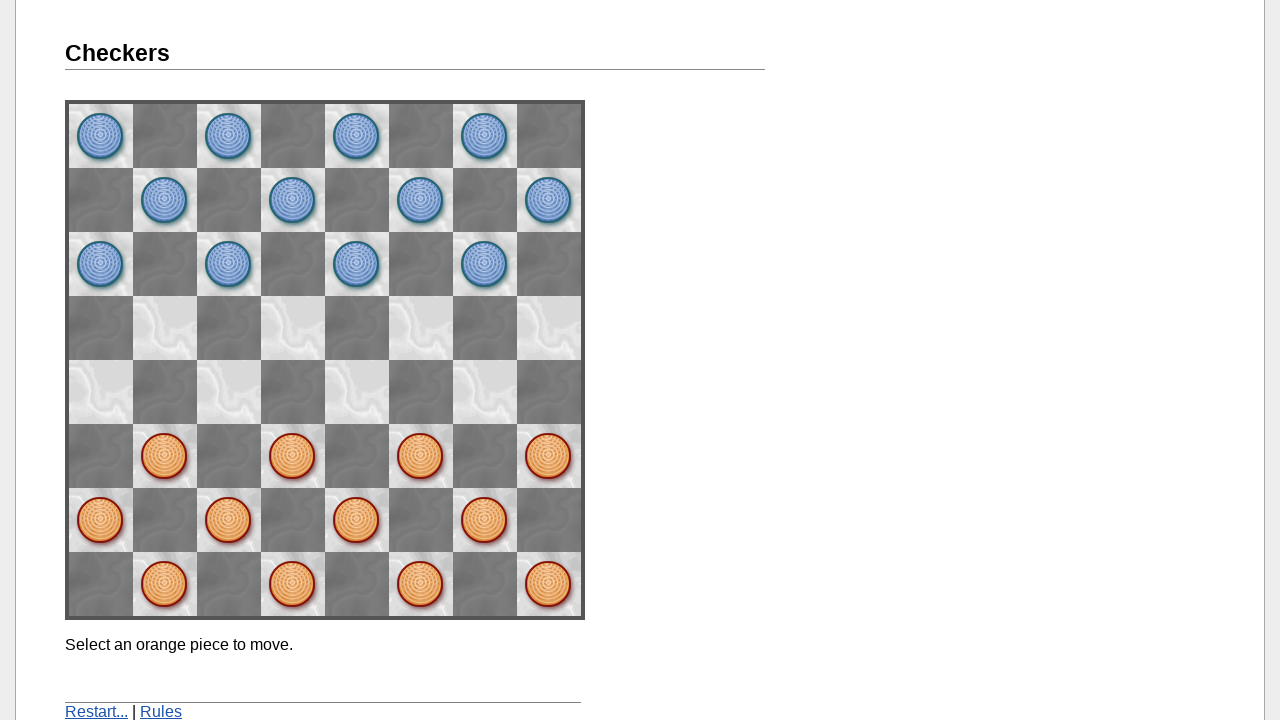

Waited 1 second after piece selection
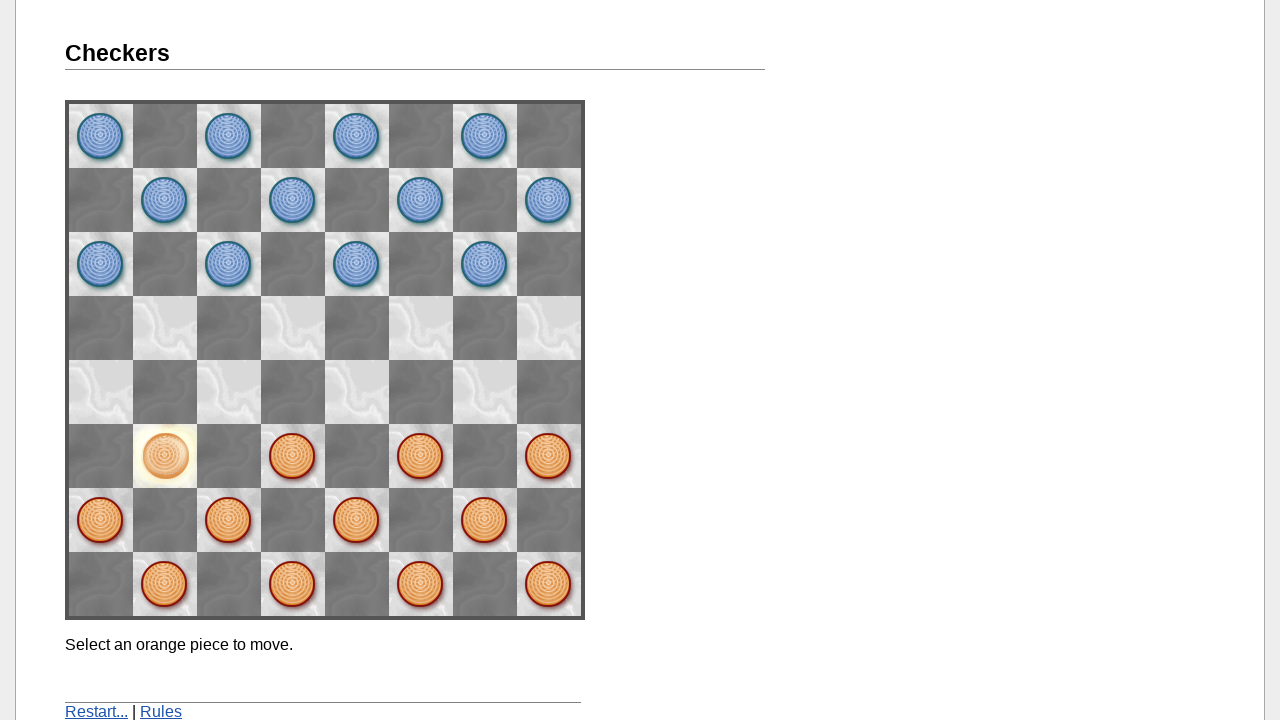

Located 8 empty squares available for move
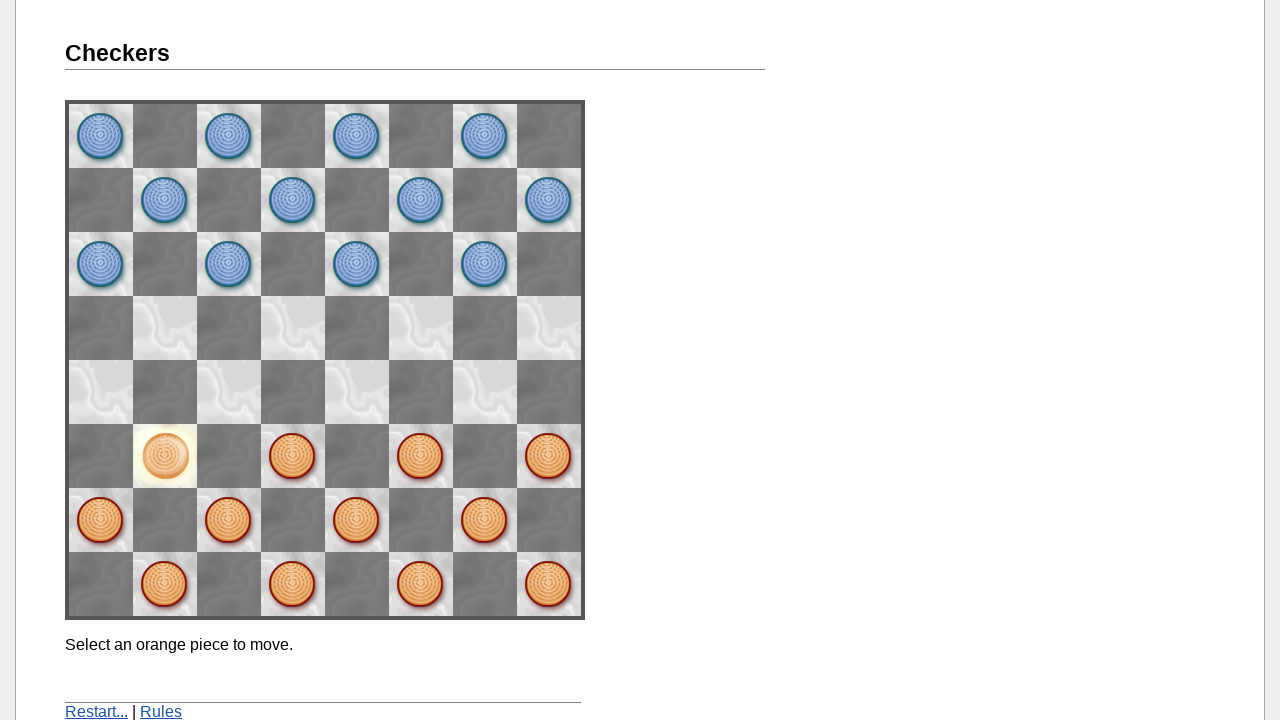

Clicked on target empty square to make move at (165, 328) on img[src*='gray.gif'] >> nth=0
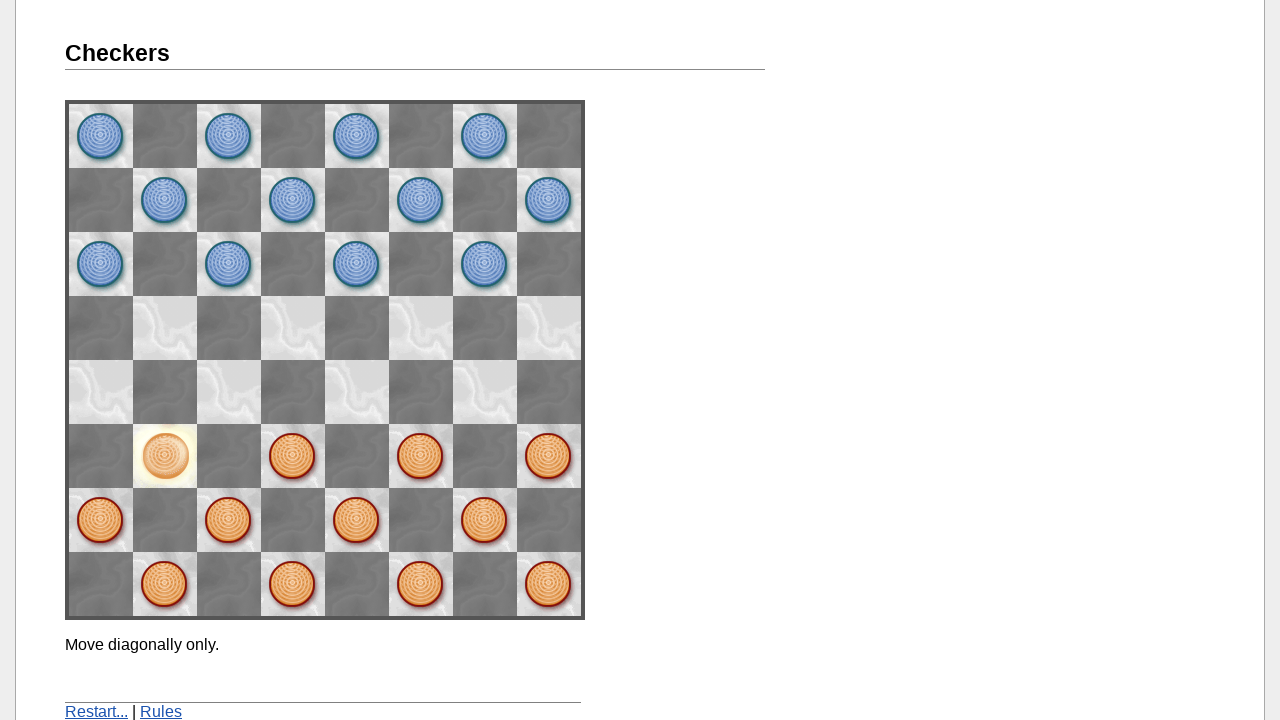

Waited 2 seconds for move to complete
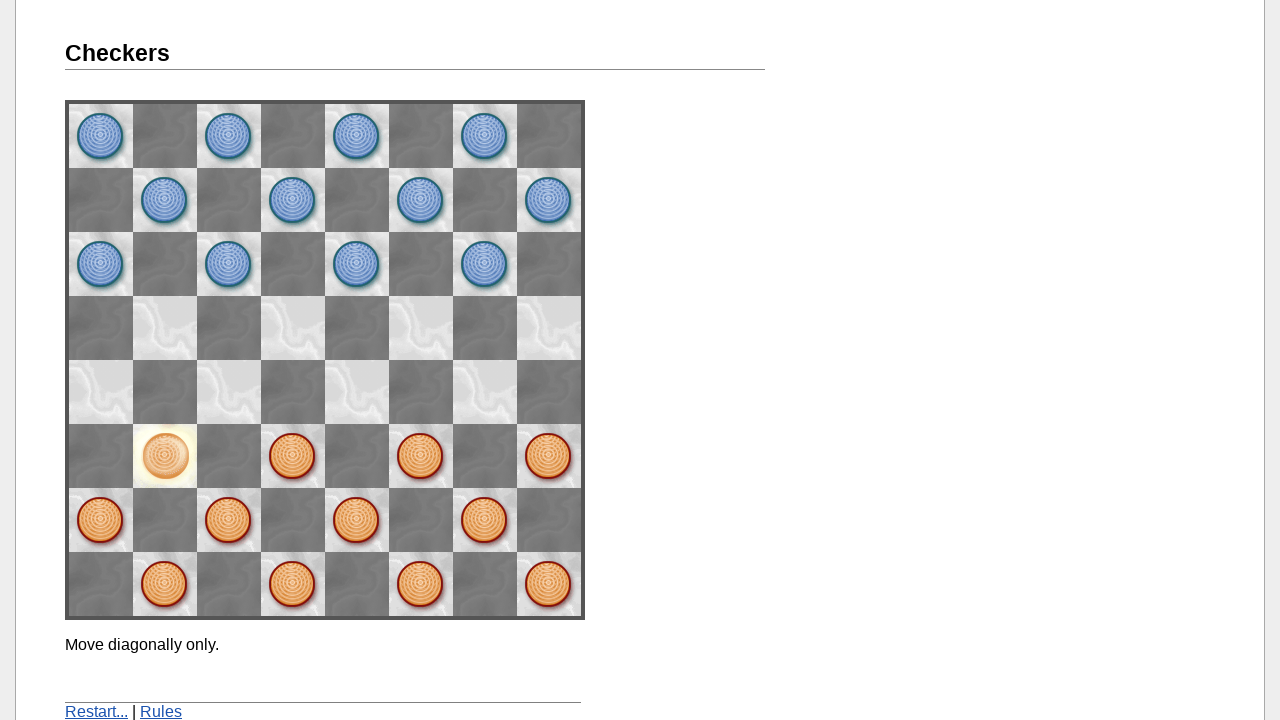

Move 1 message: Move diagonally only.
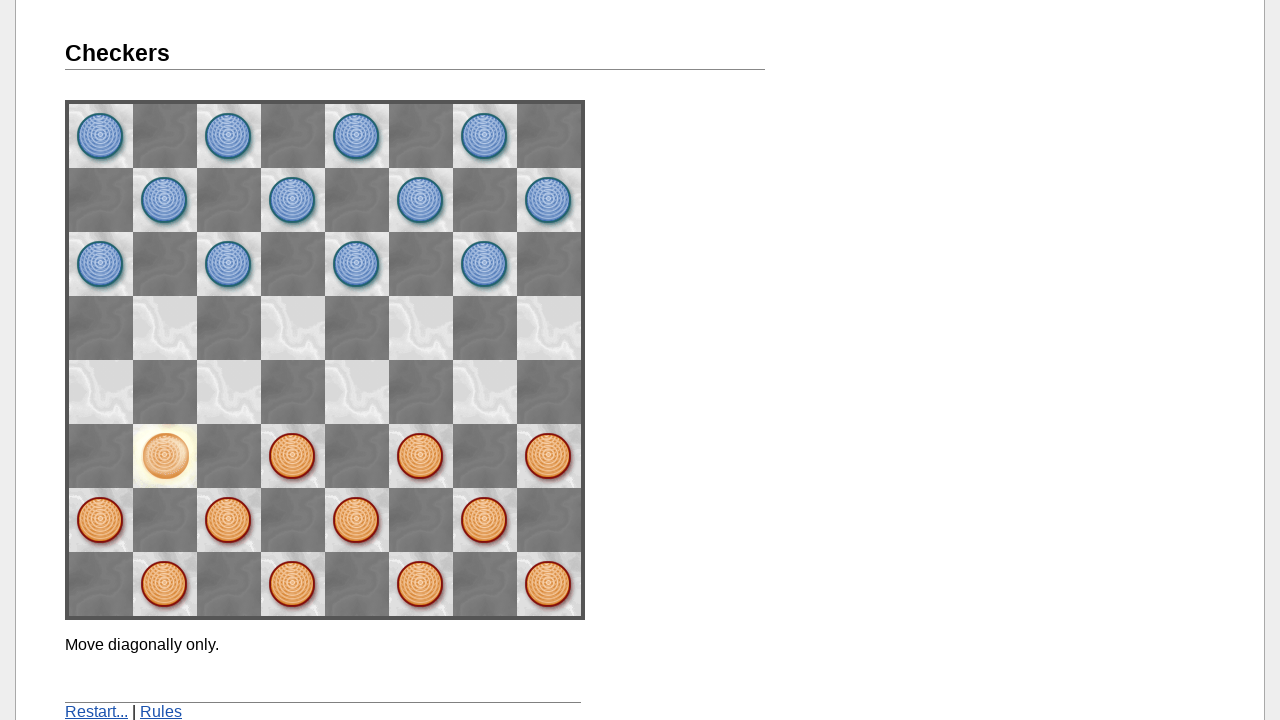

Clicked orange piece 2 to select it at (421, 456) on img[src*='you1.gif'] >> nth=1
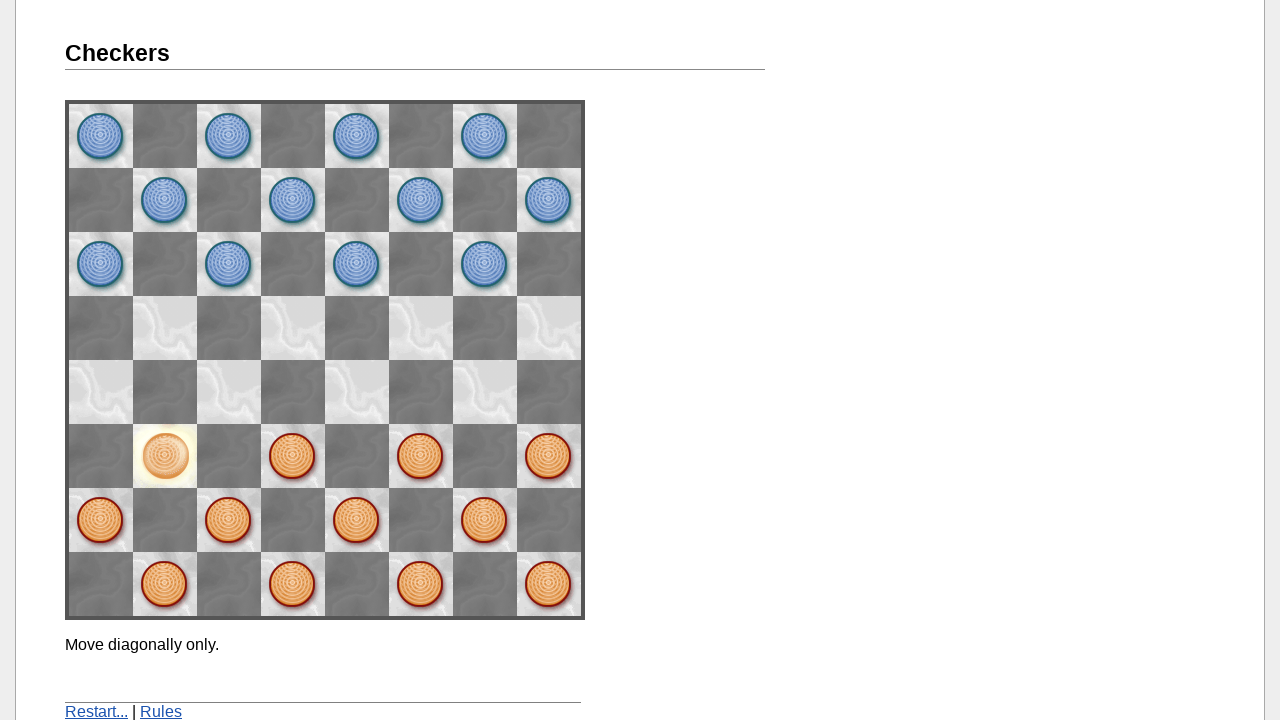

Waited 1 second after piece selection
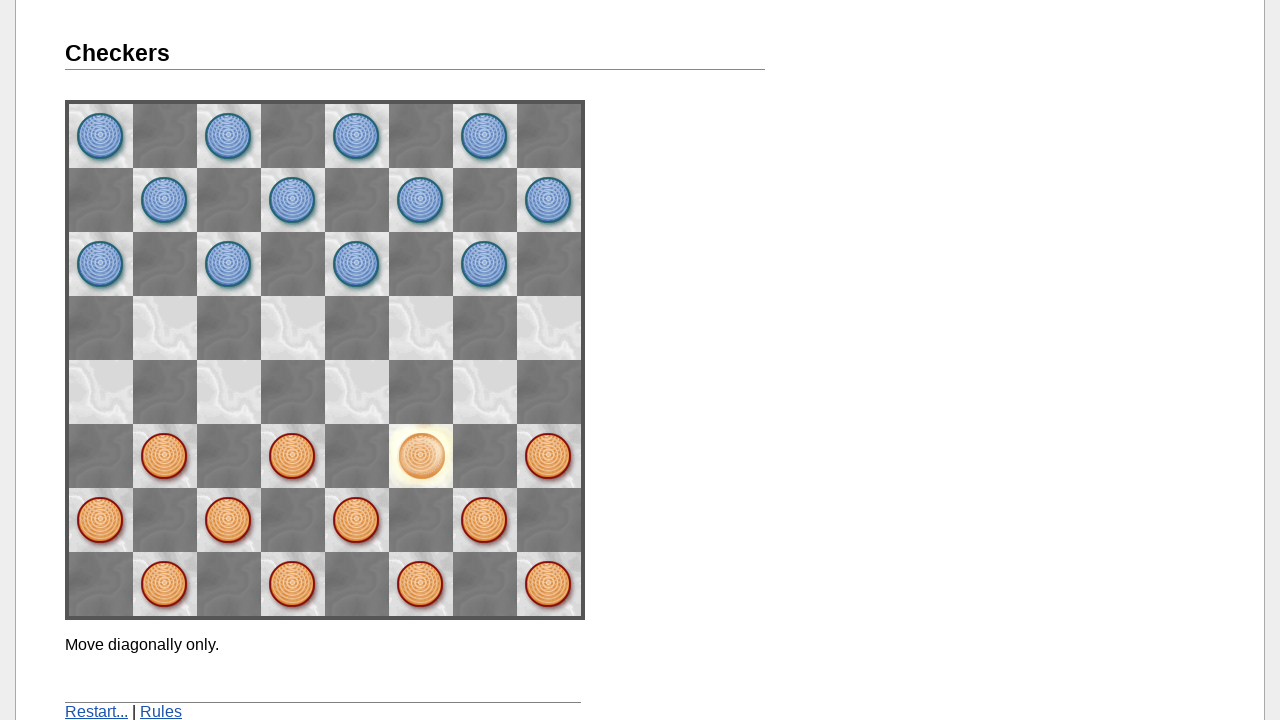

Located 8 empty squares available for move
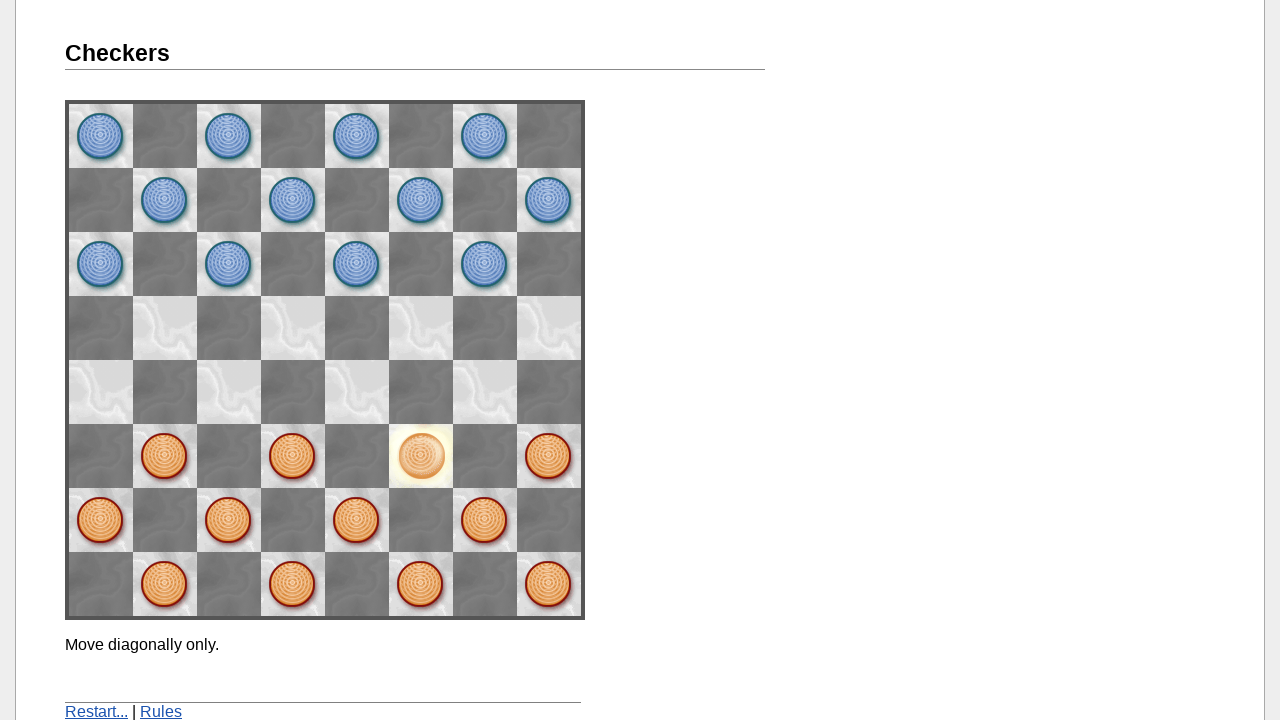

Clicked on target empty square to make move at (165, 328) on img[src*='gray.gif'] >> nth=0
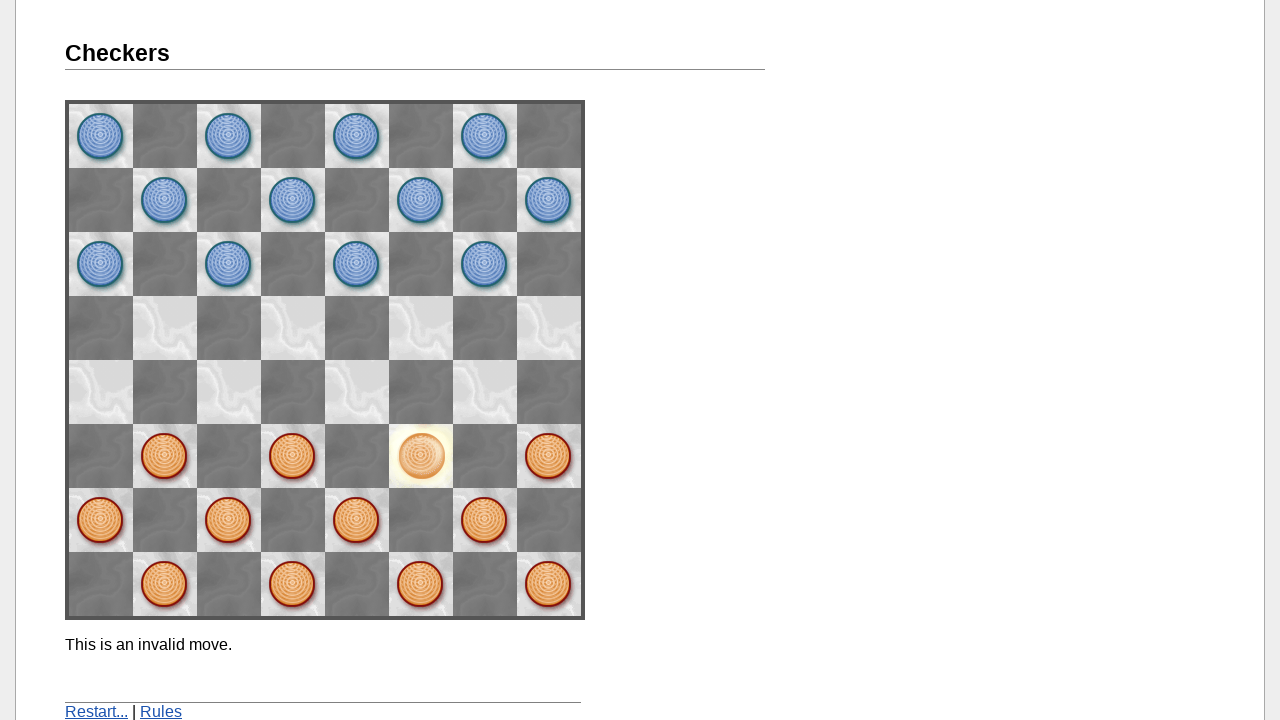

Waited 2 seconds for move to complete
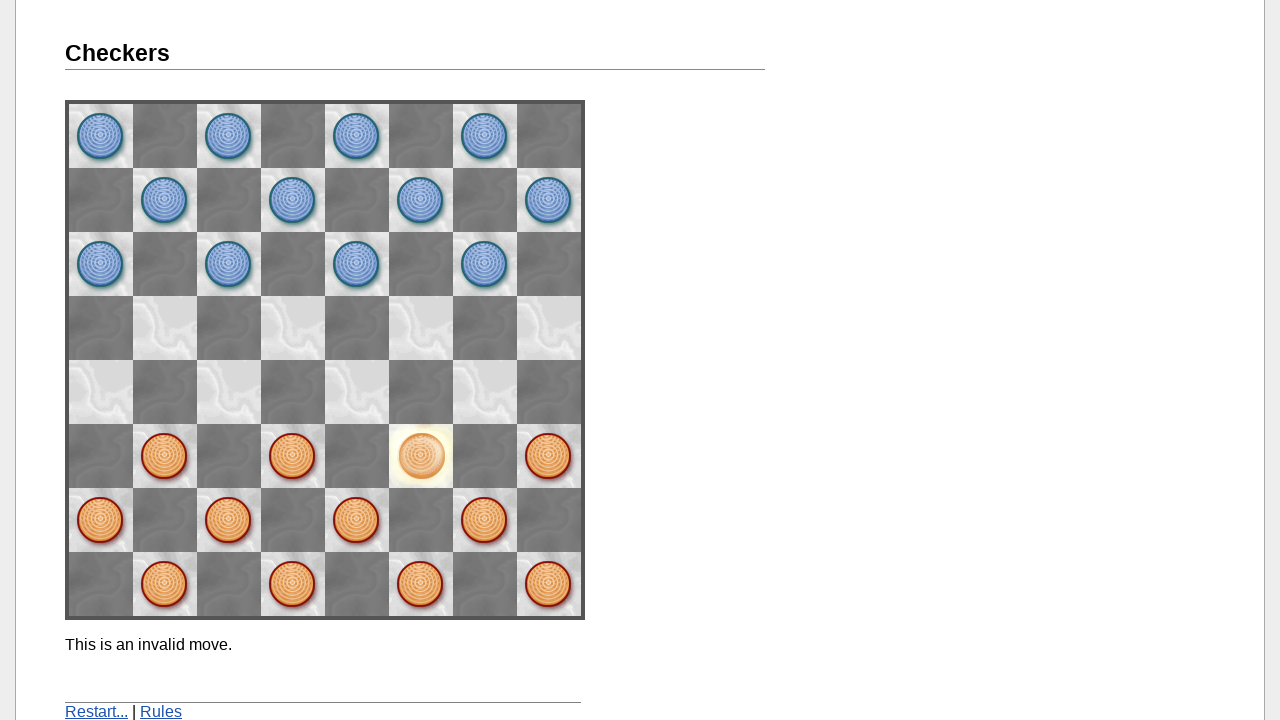

Move 1 message: This is an invalid move.
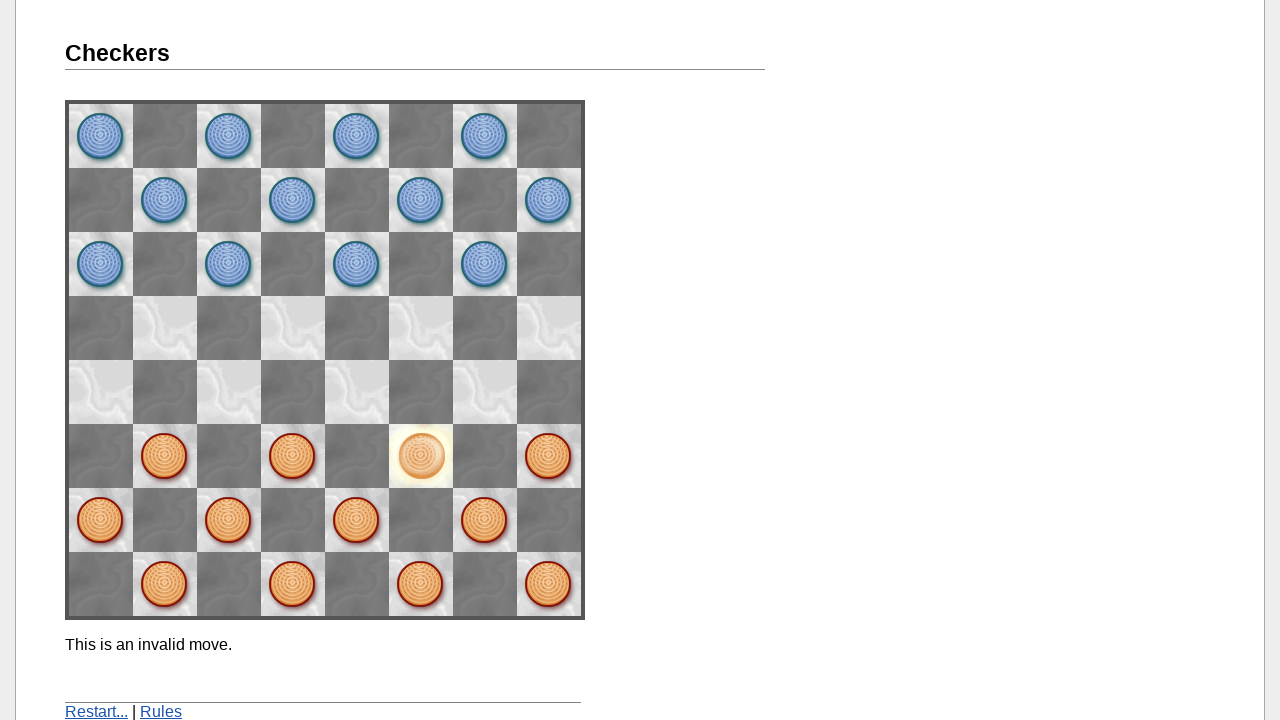

Clicked orange piece 3 to select it at (549, 456) on img[src*='you1.gif'] >> nth=2
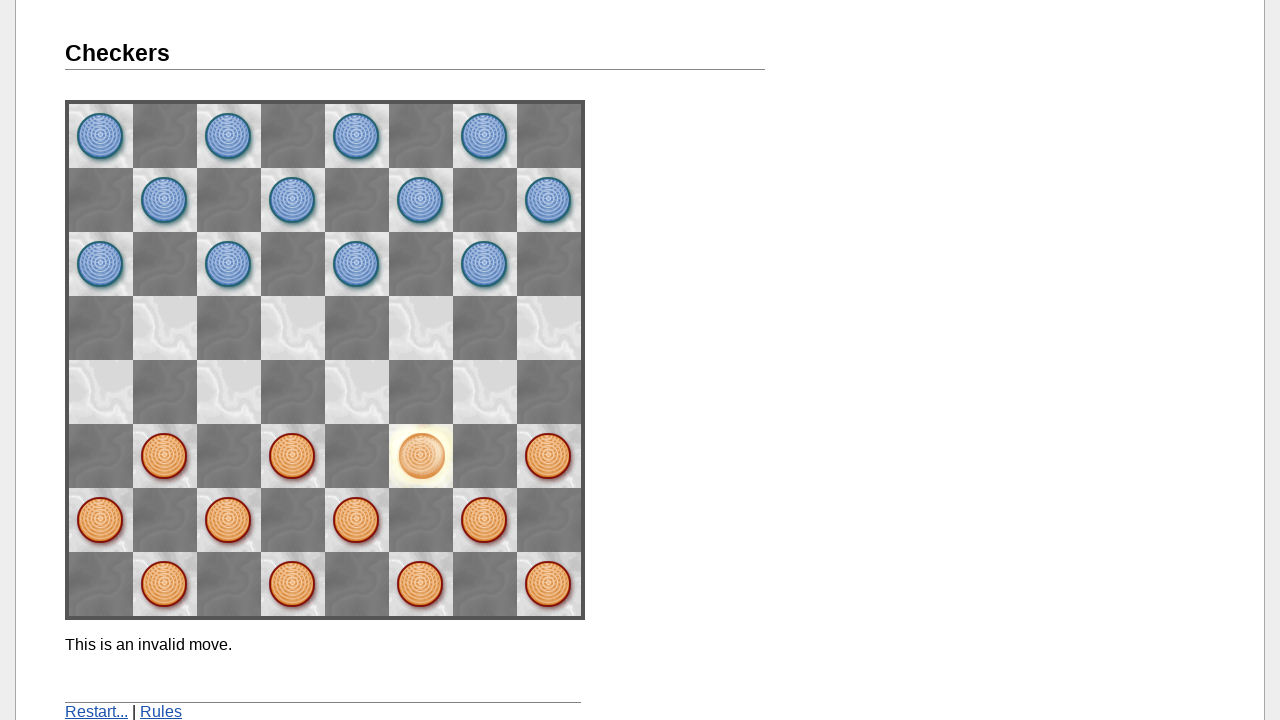

Waited 1 second after piece selection
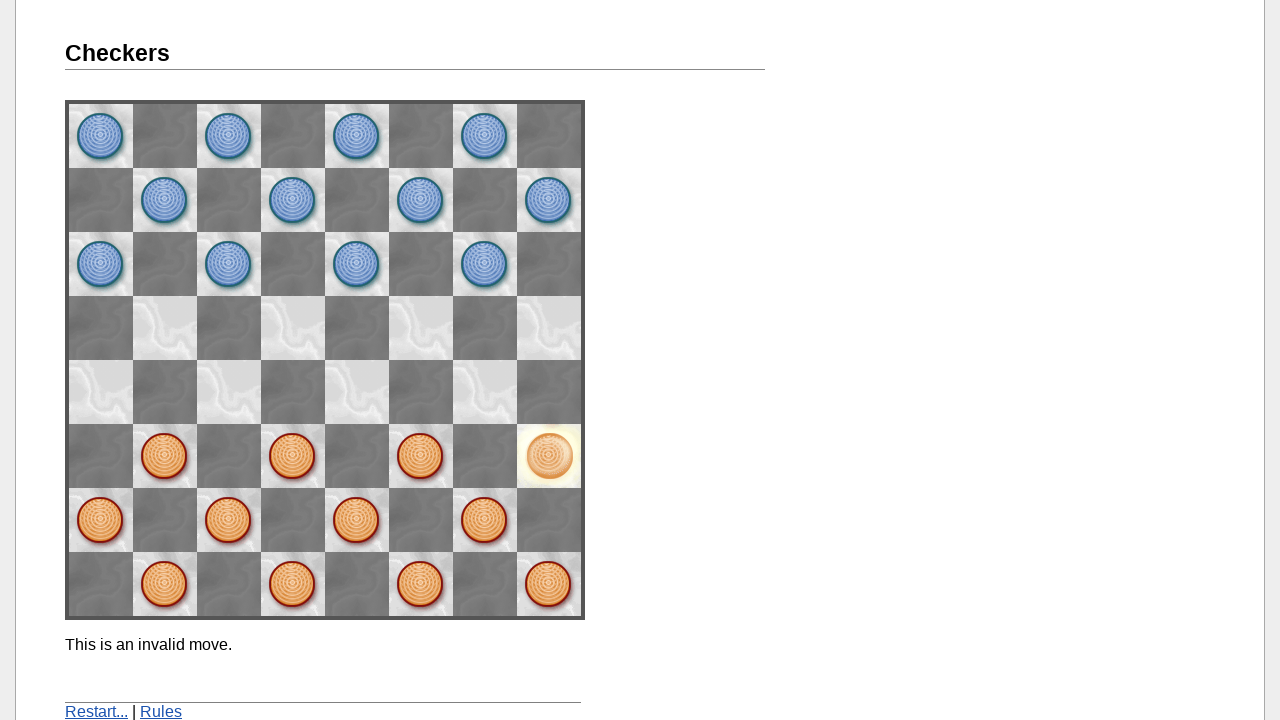

Located 8 empty squares available for move
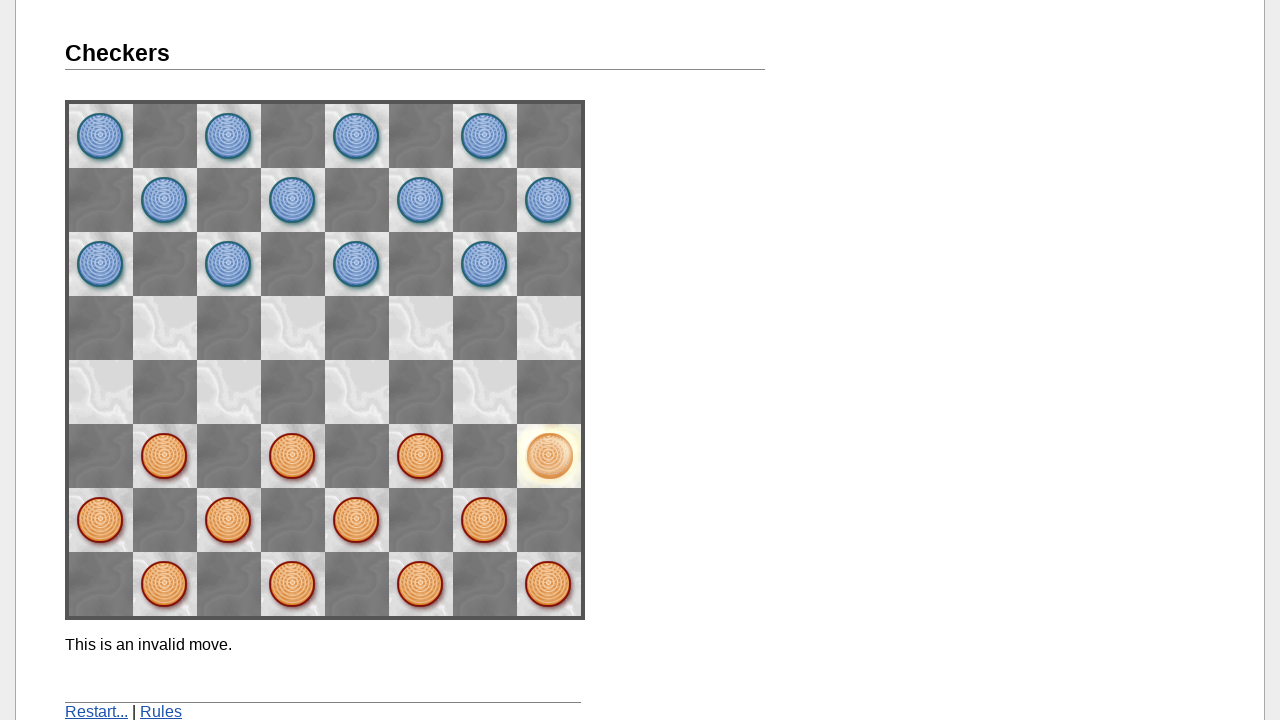

Clicked on target empty square to make move at (165, 328) on img[src*='gray.gif'] >> nth=0
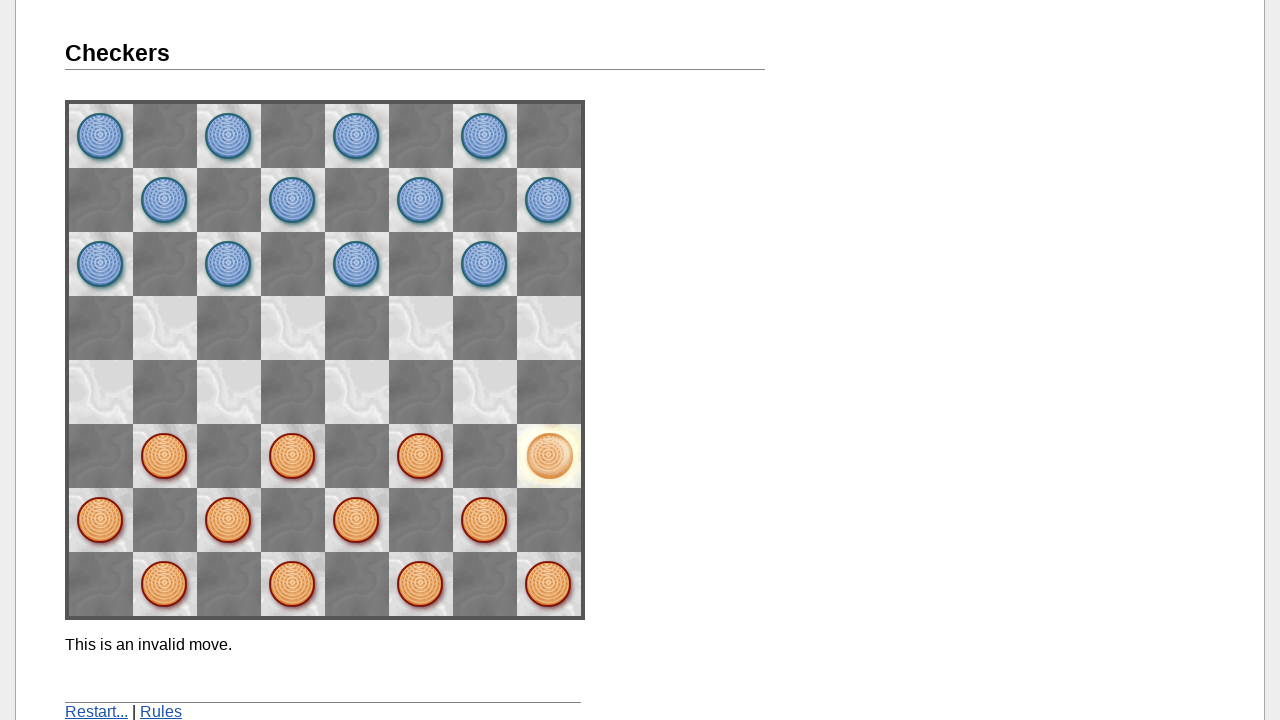

Waited 2 seconds for move to complete
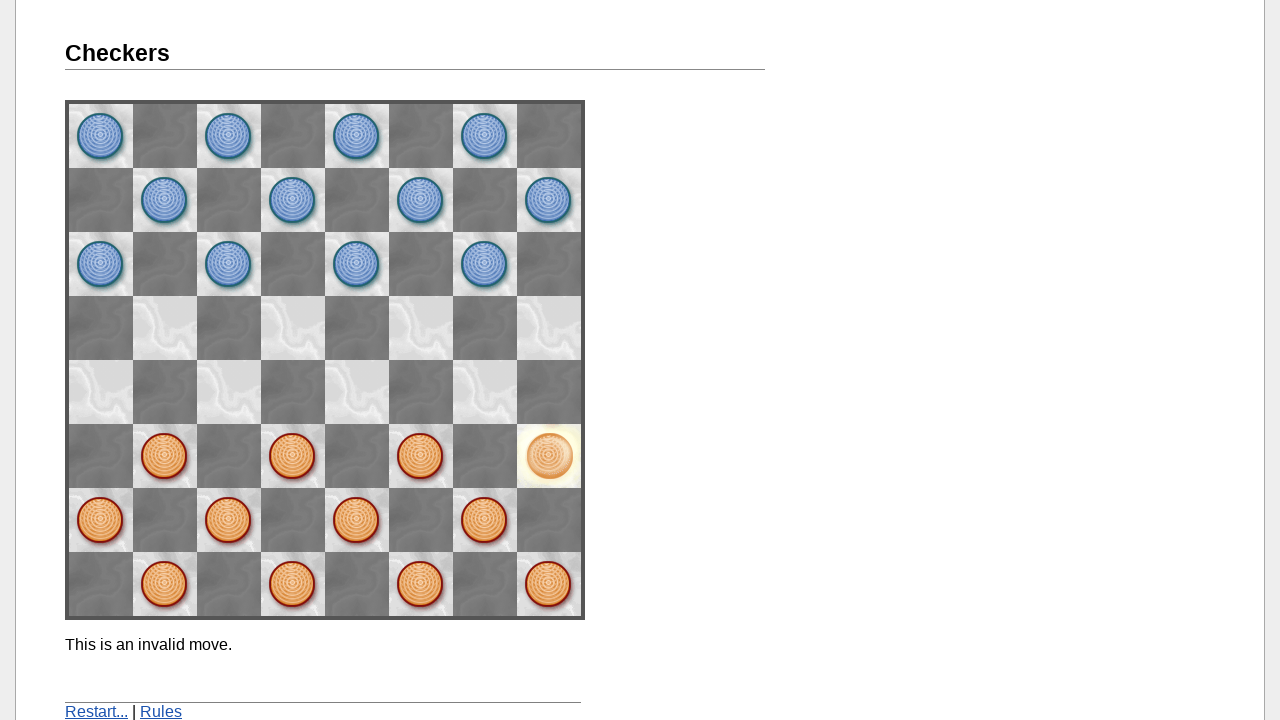

Move 1 message: This is an invalid move.
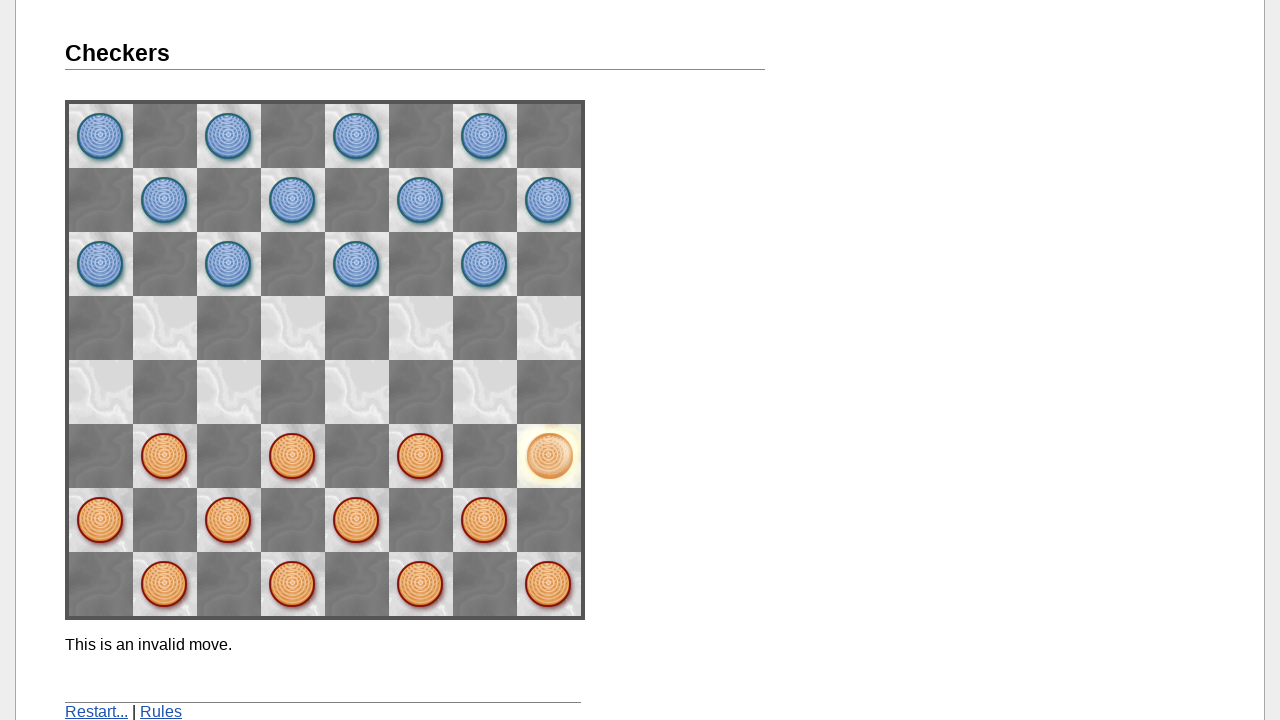

Clicked orange piece 4 to select it at (101, 520) on img[src*='you1.gif'] >> nth=3
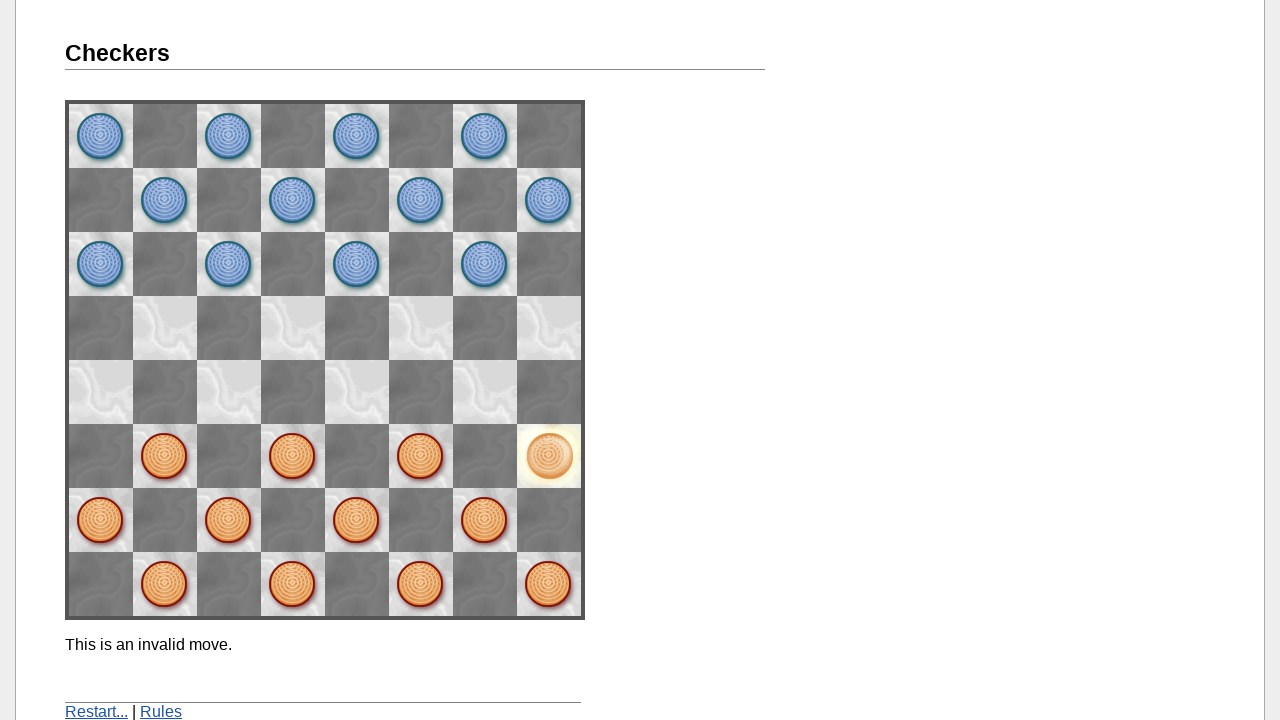

Waited 1 second after piece selection
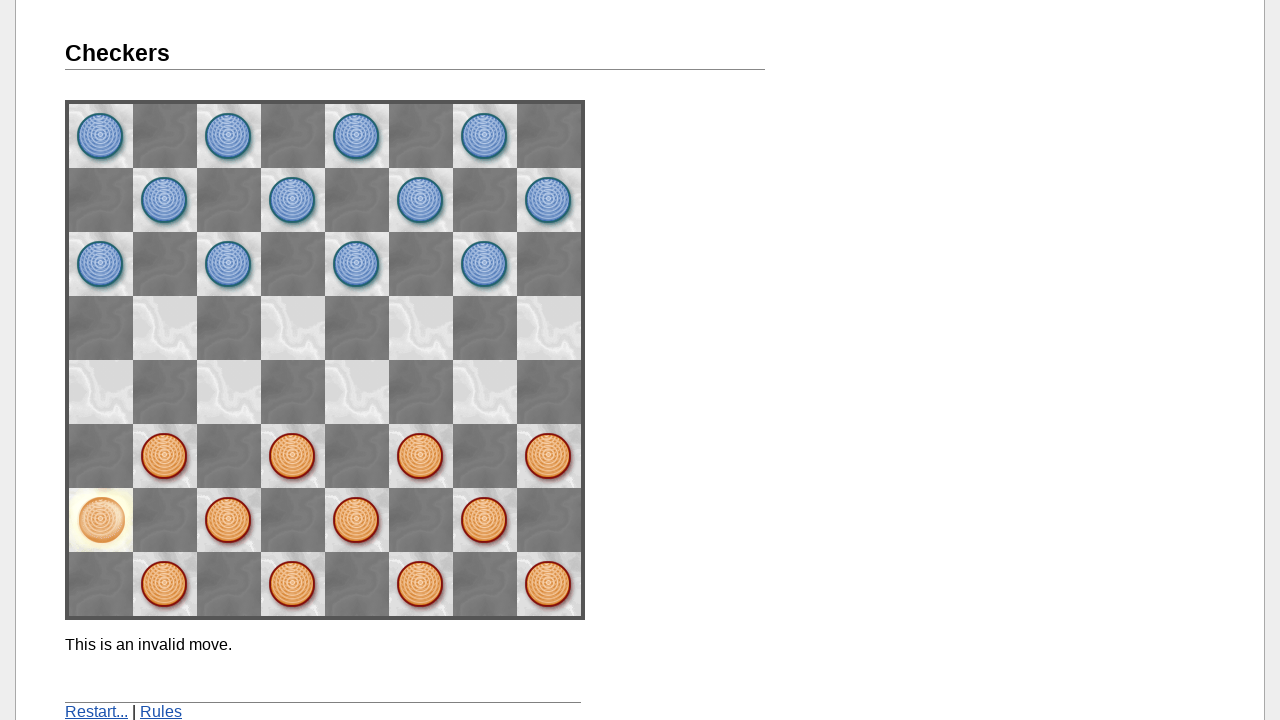

Located 8 empty squares available for move
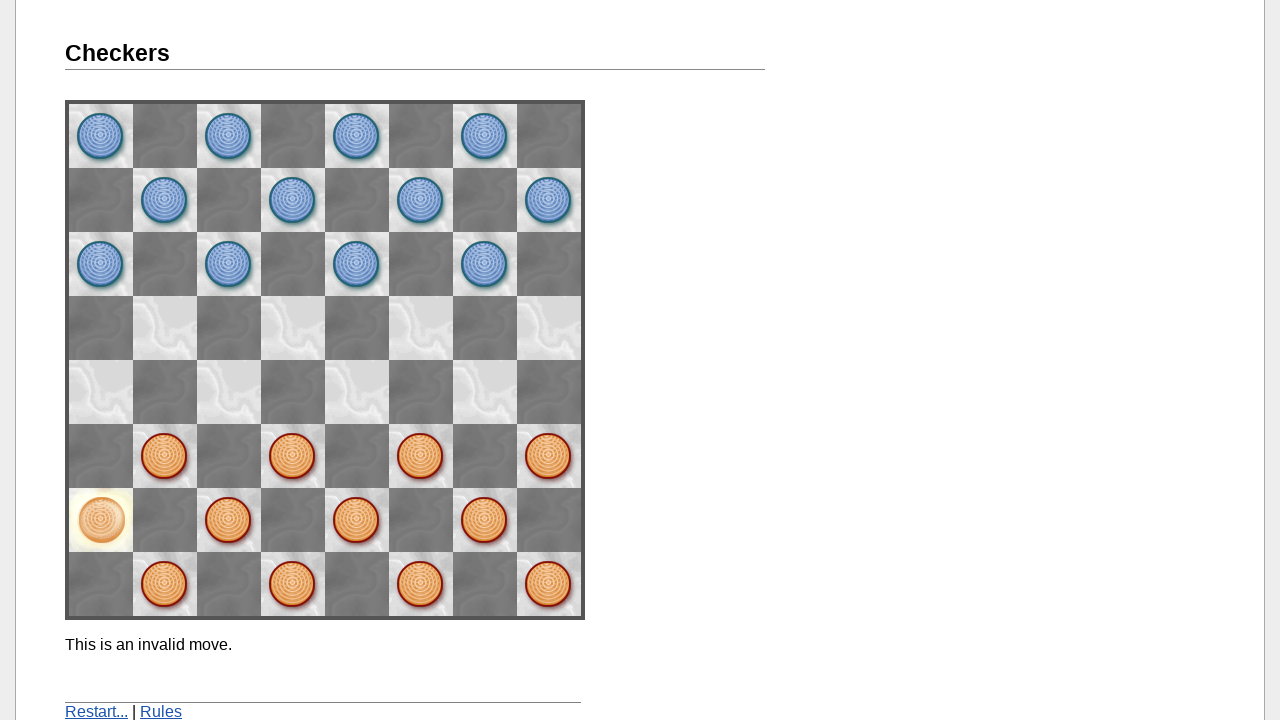

Clicked on target empty square to make move at (165, 328) on img[src*='gray.gif'] >> nth=0
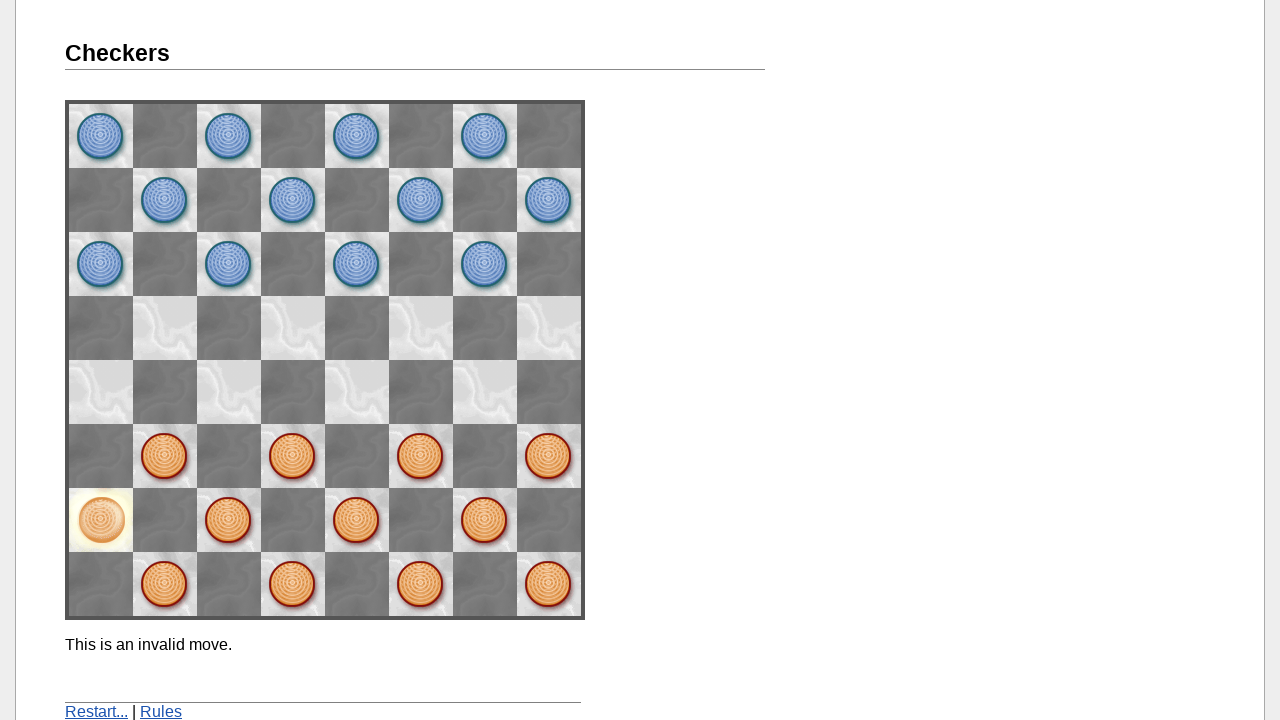

Waited 2 seconds for move to complete
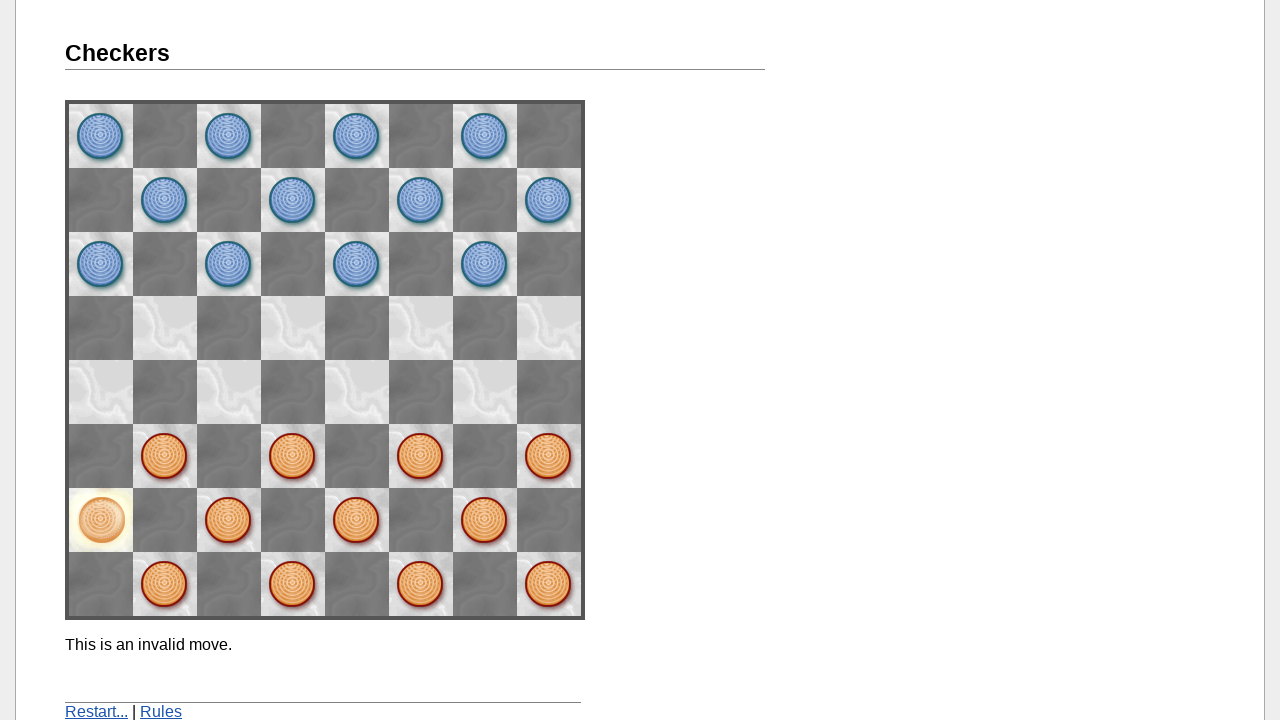

Move 1 message: This is an invalid move.
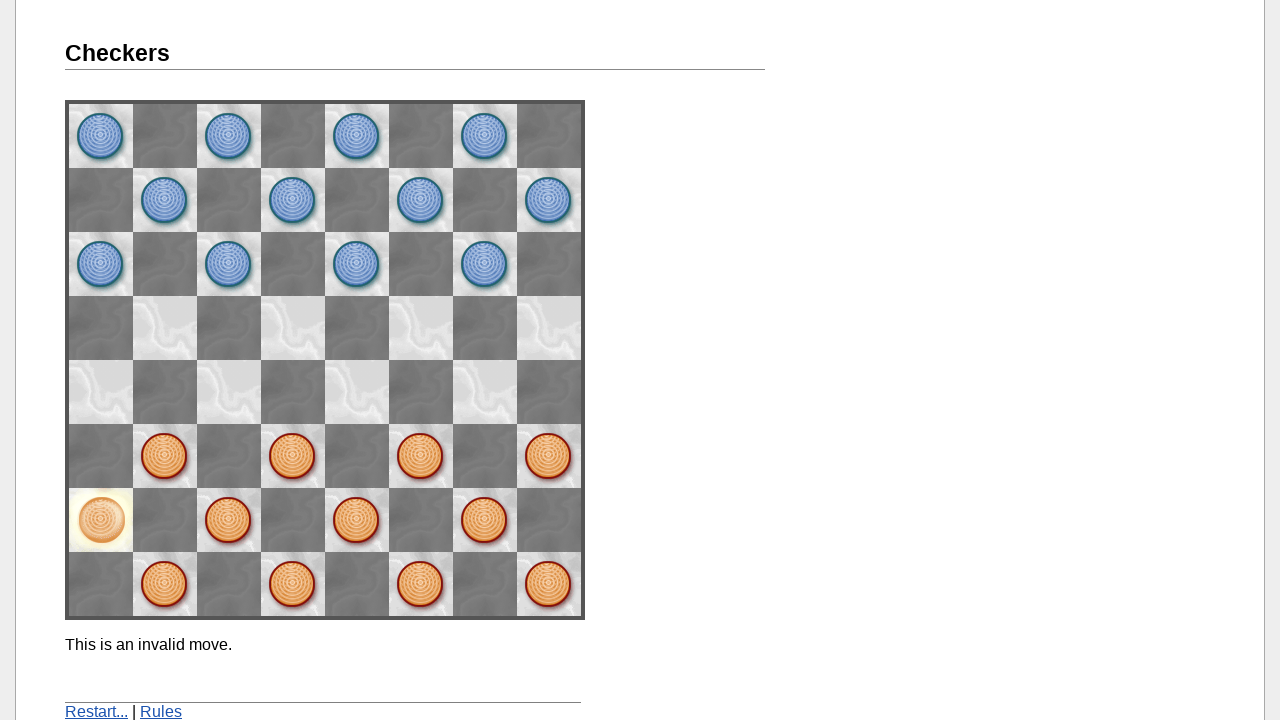

Clicked orange piece 5 to select it at (229, 520) on img[src*='you1.gif'] >> nth=4
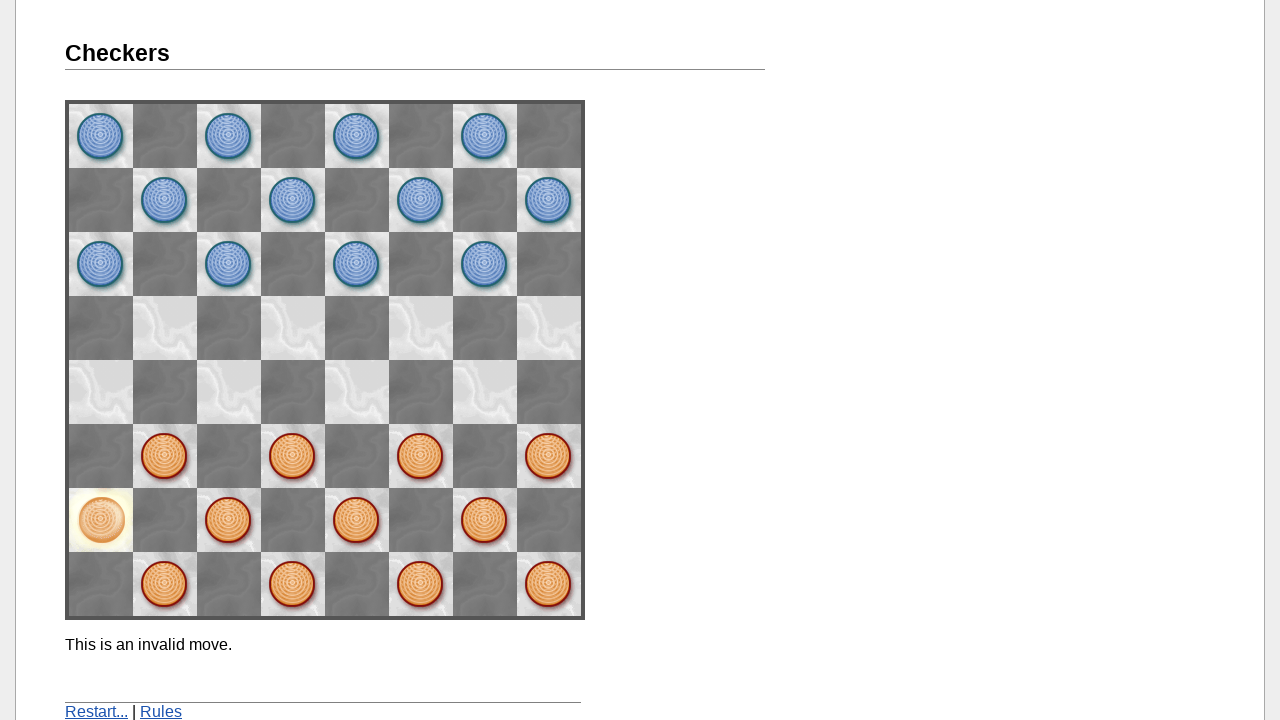

Waited 1 second after piece selection
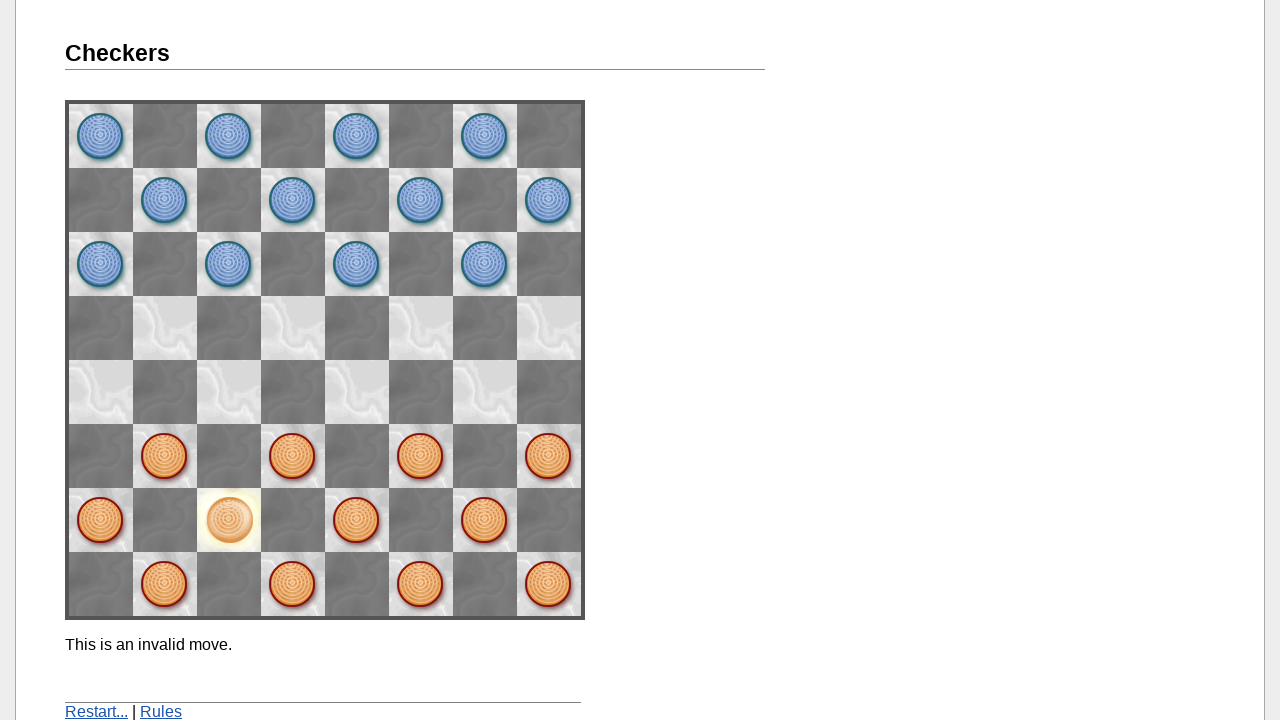

Located 8 empty squares available for move
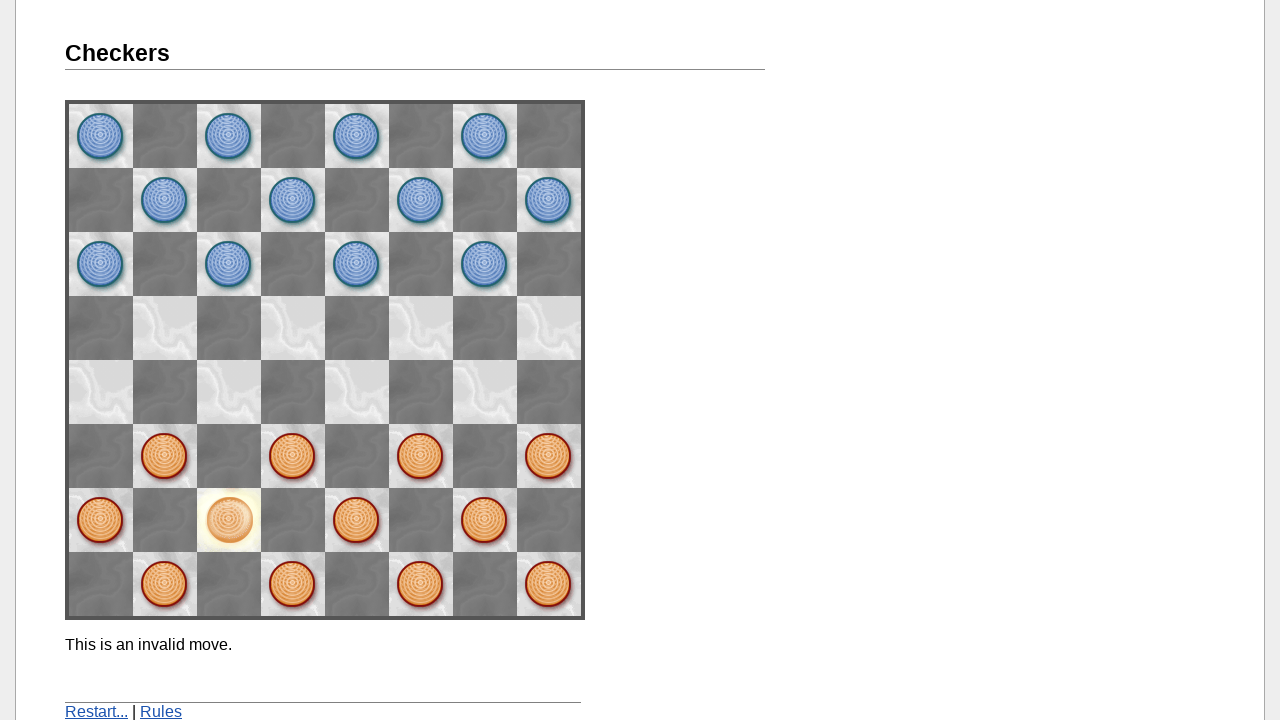

Clicked on target empty square to make move at (165, 328) on img[src*='gray.gif'] >> nth=0
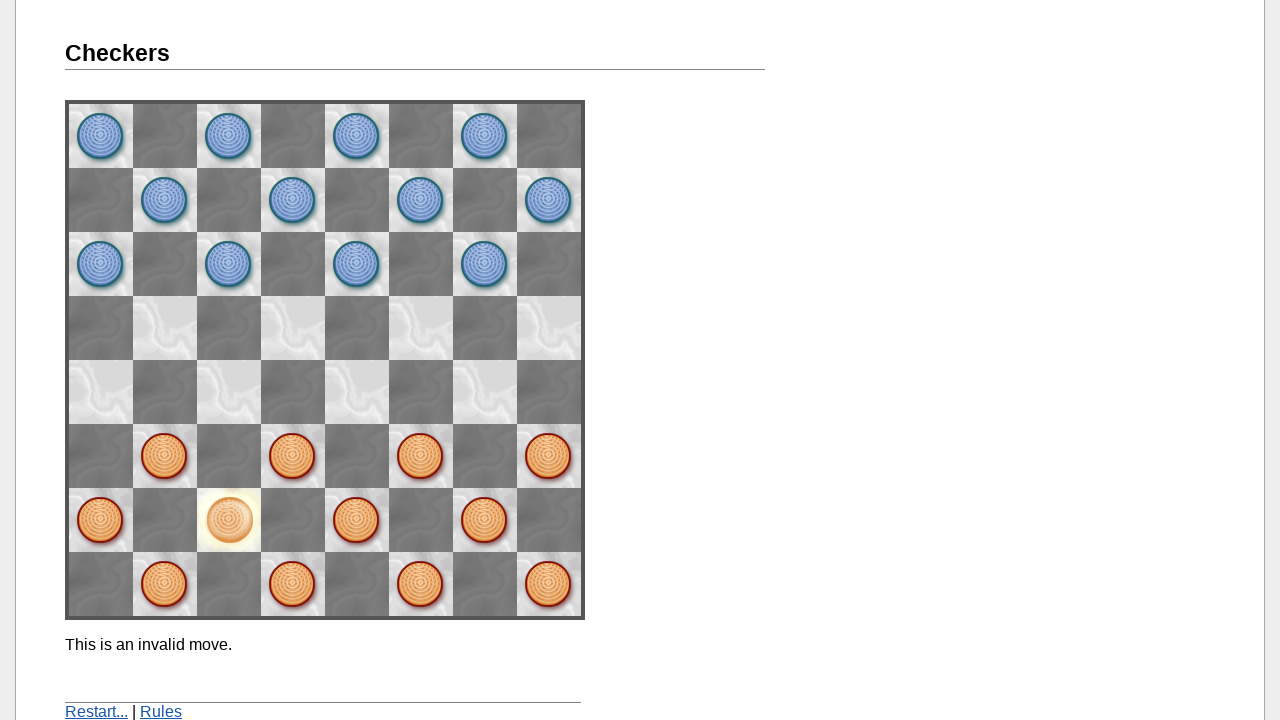

Waited 2 seconds for move to complete
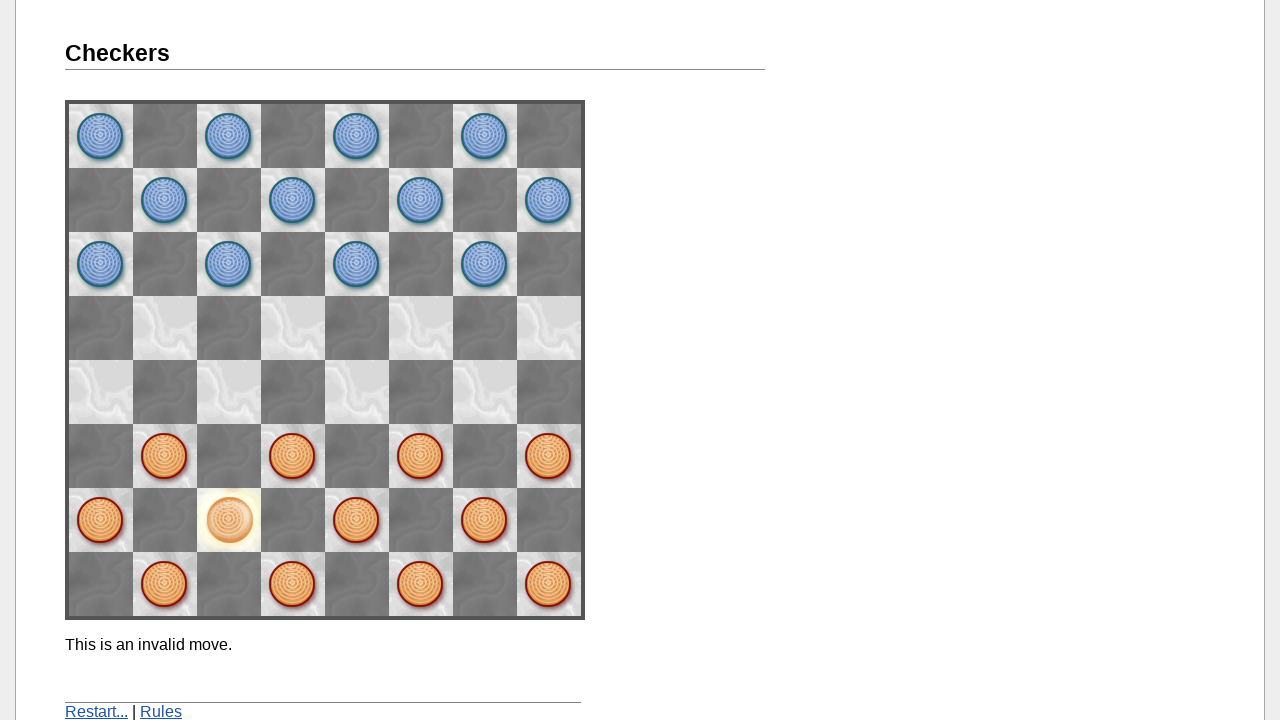

Move 1 message: This is an invalid move.
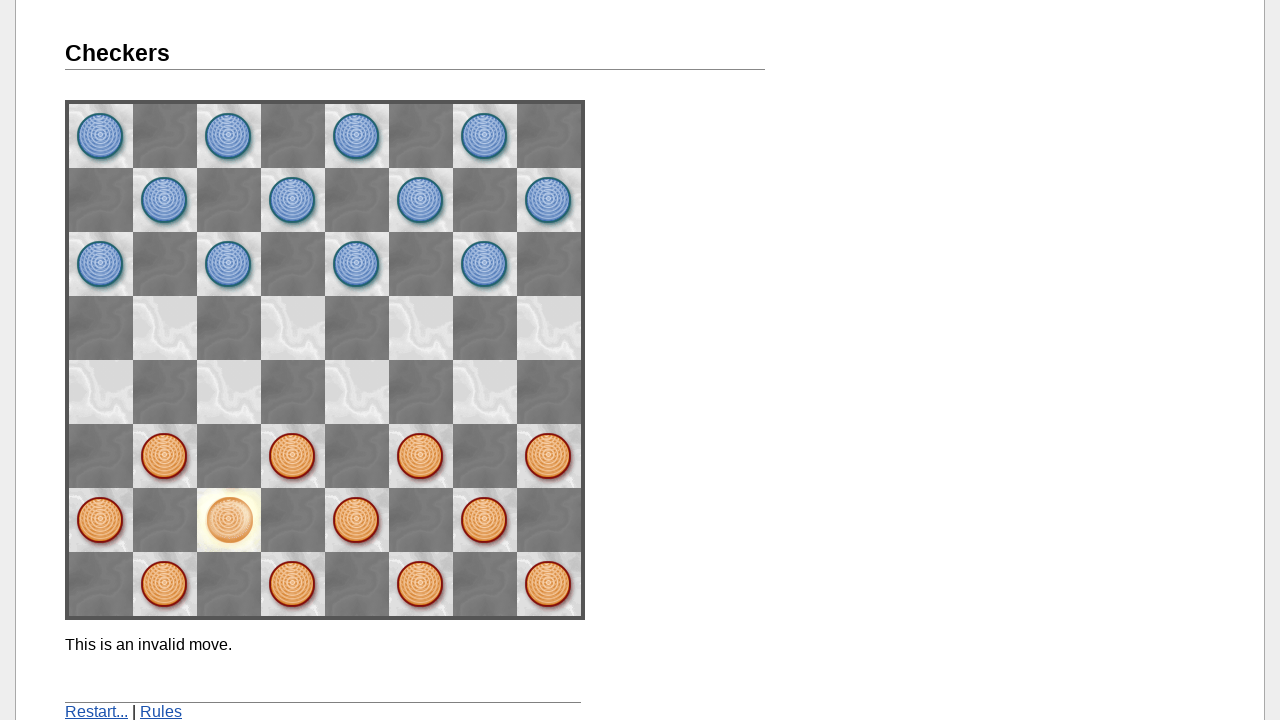

Successfully made 0 visual moves
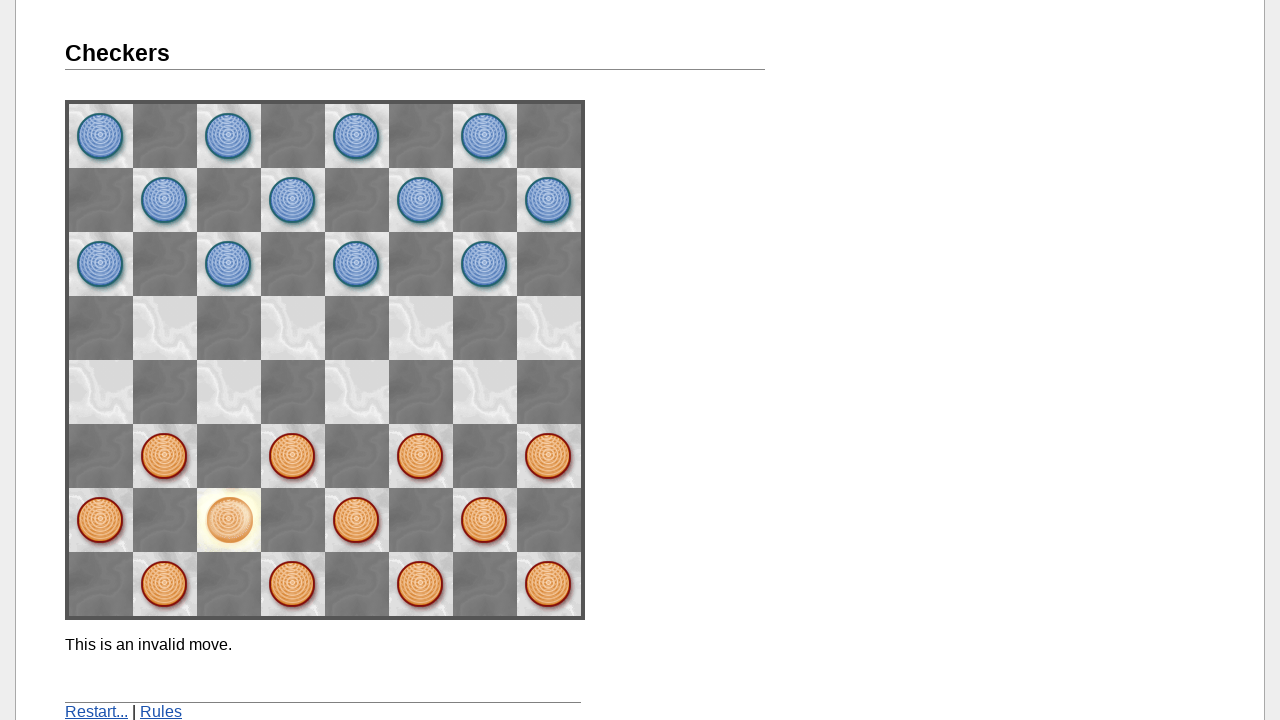

Located Restart button
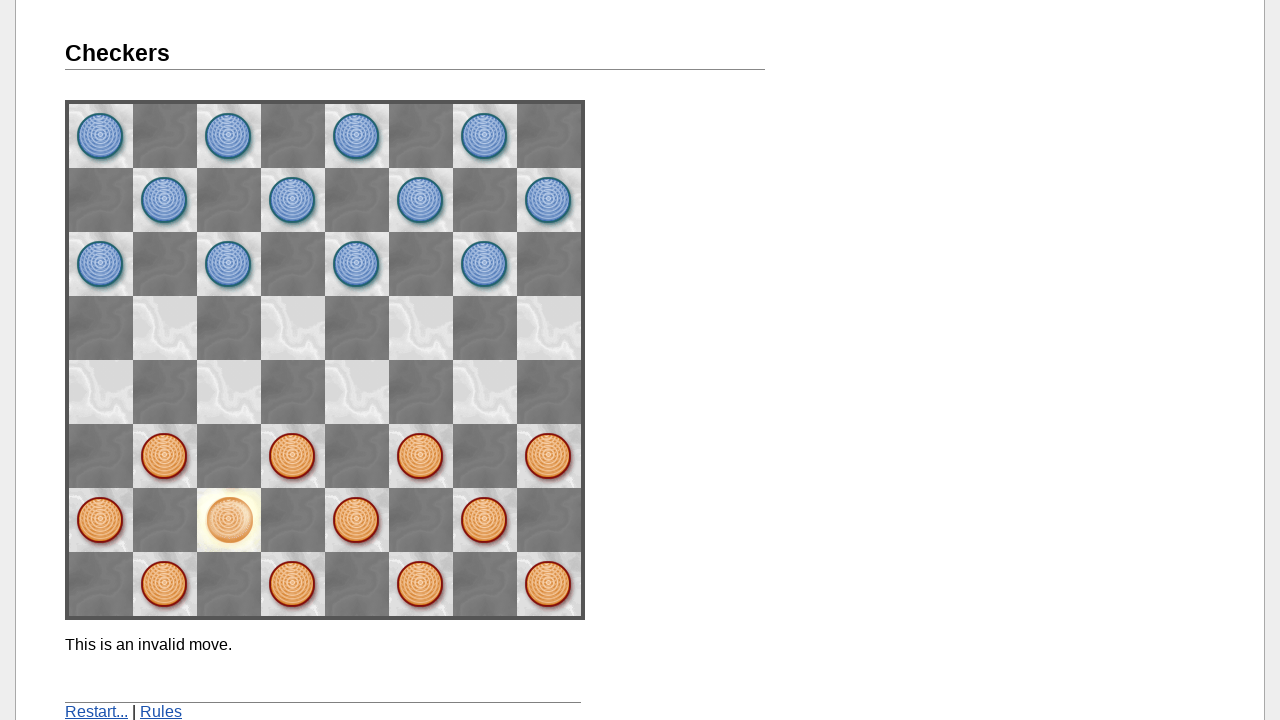

Clicked Restart button at (96, 712) on internal:text="Restart..."i
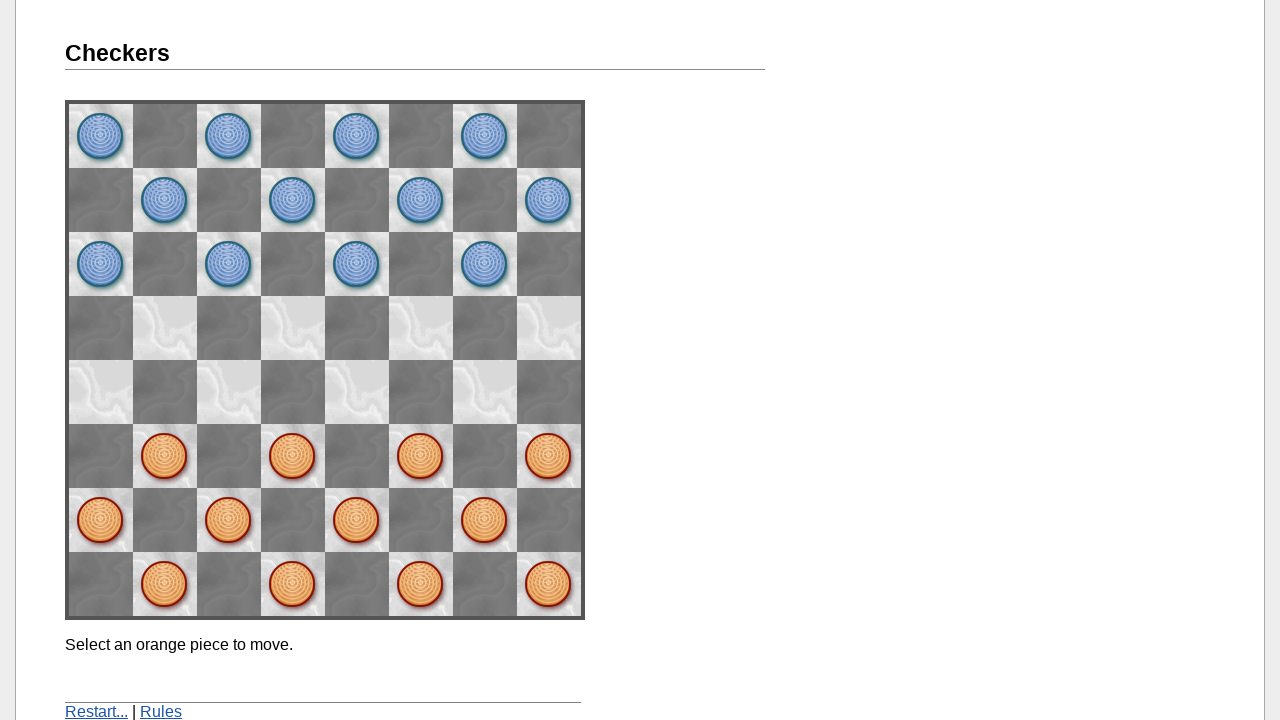

Waited 1 second after restart button click
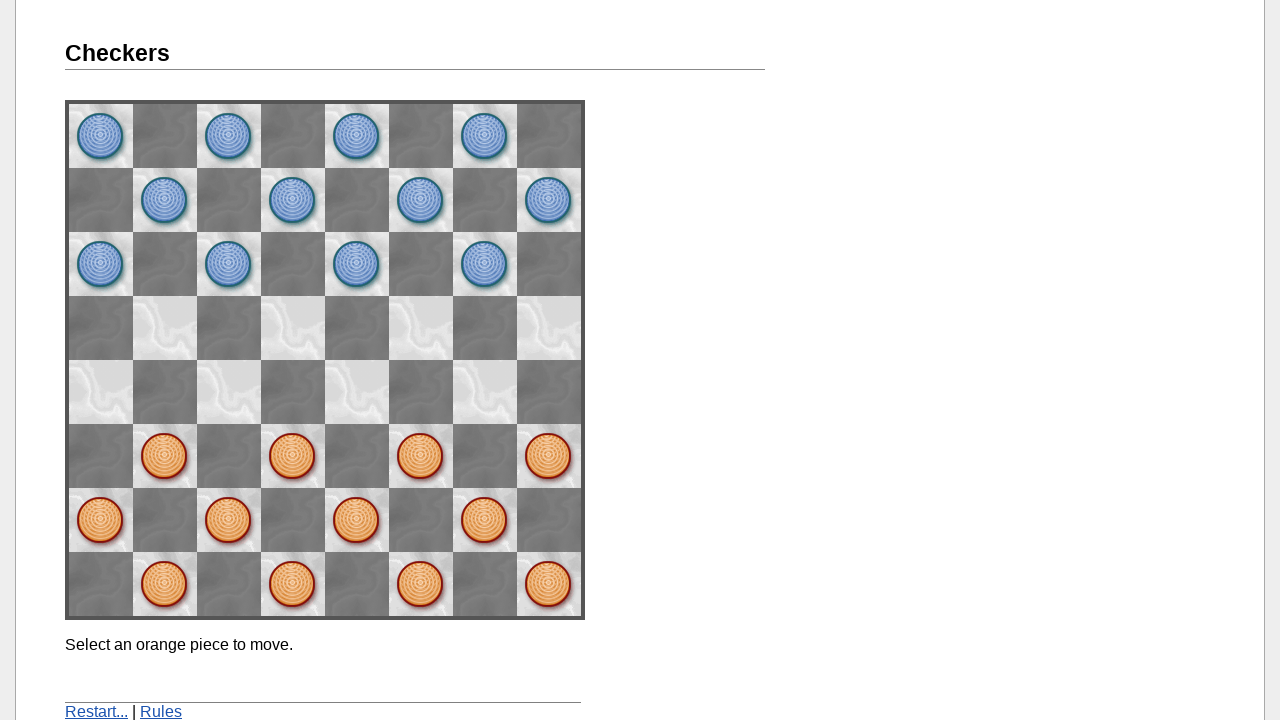

Retrieved message after restart: Select an orange piece to move.
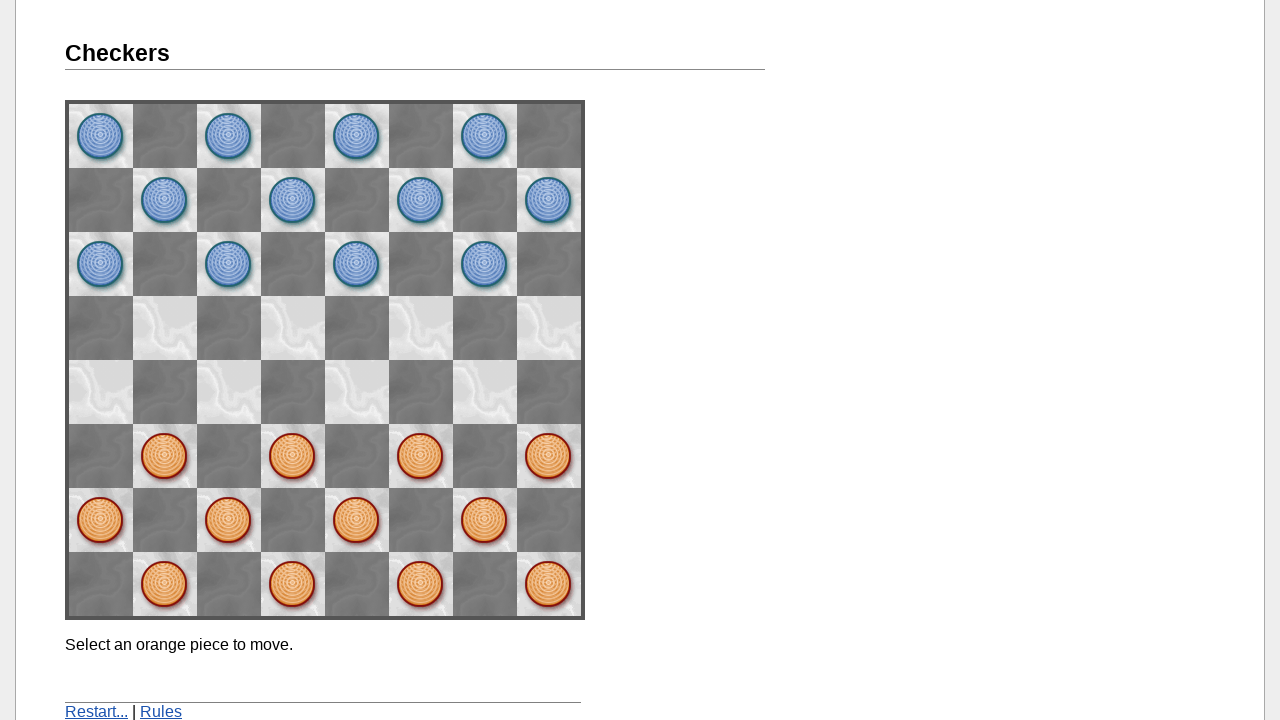

Verified restart message contains expected text
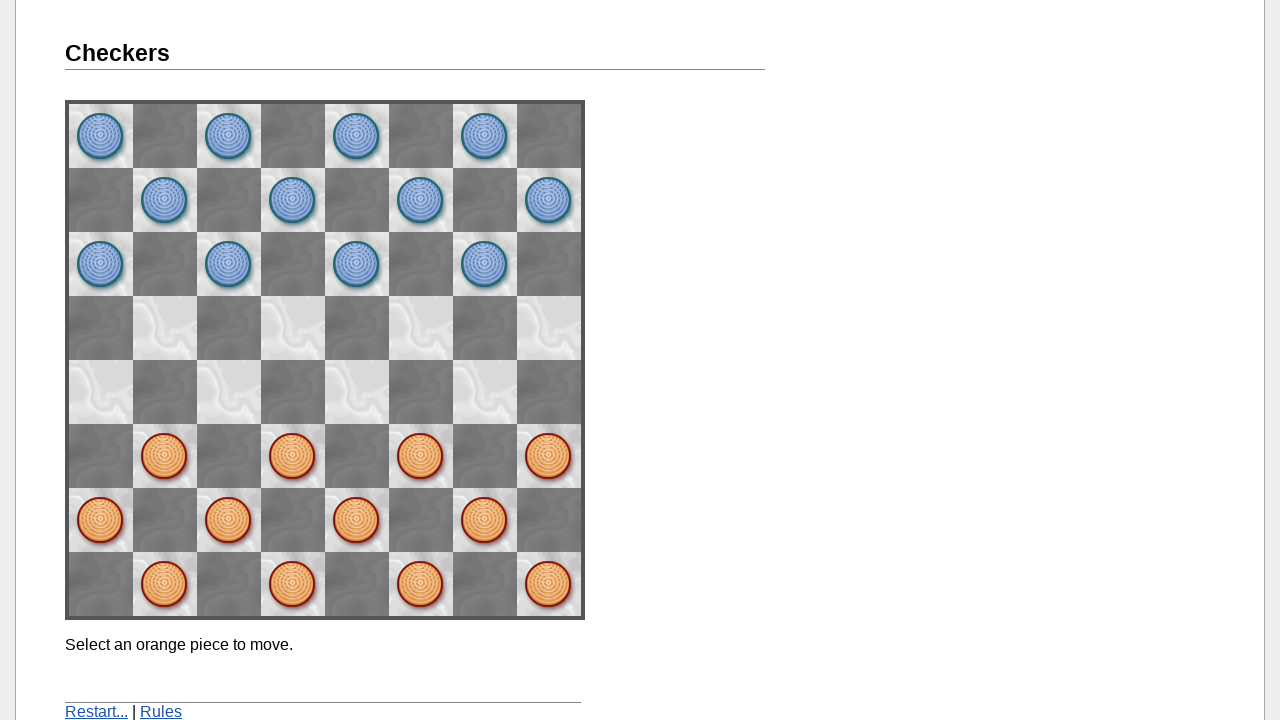

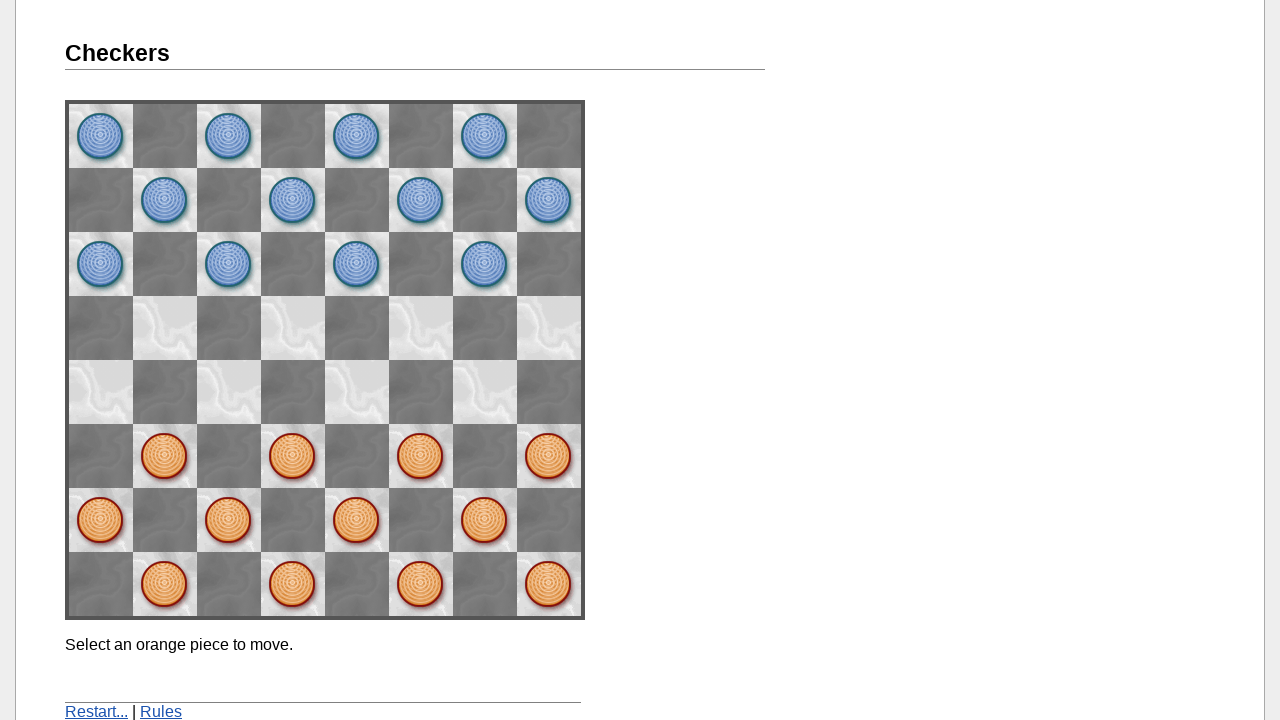